Tests Yahoo Japan image search functionality by entering a Japanese search query for "programming" and scrolling through the image results page.

Starting URL: https://search.yahoo.co.jp/image

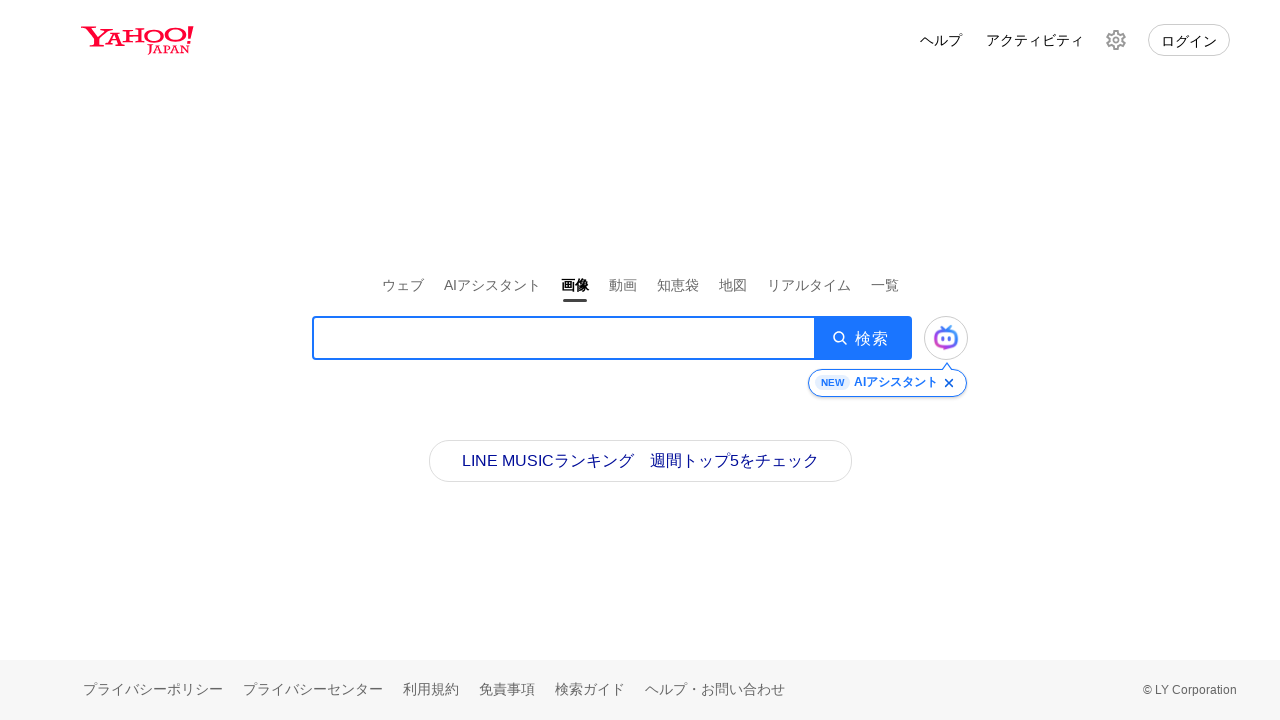

Filled search box with Japanese query 'プログラミング' (programming) on .SearchBox__searchInput
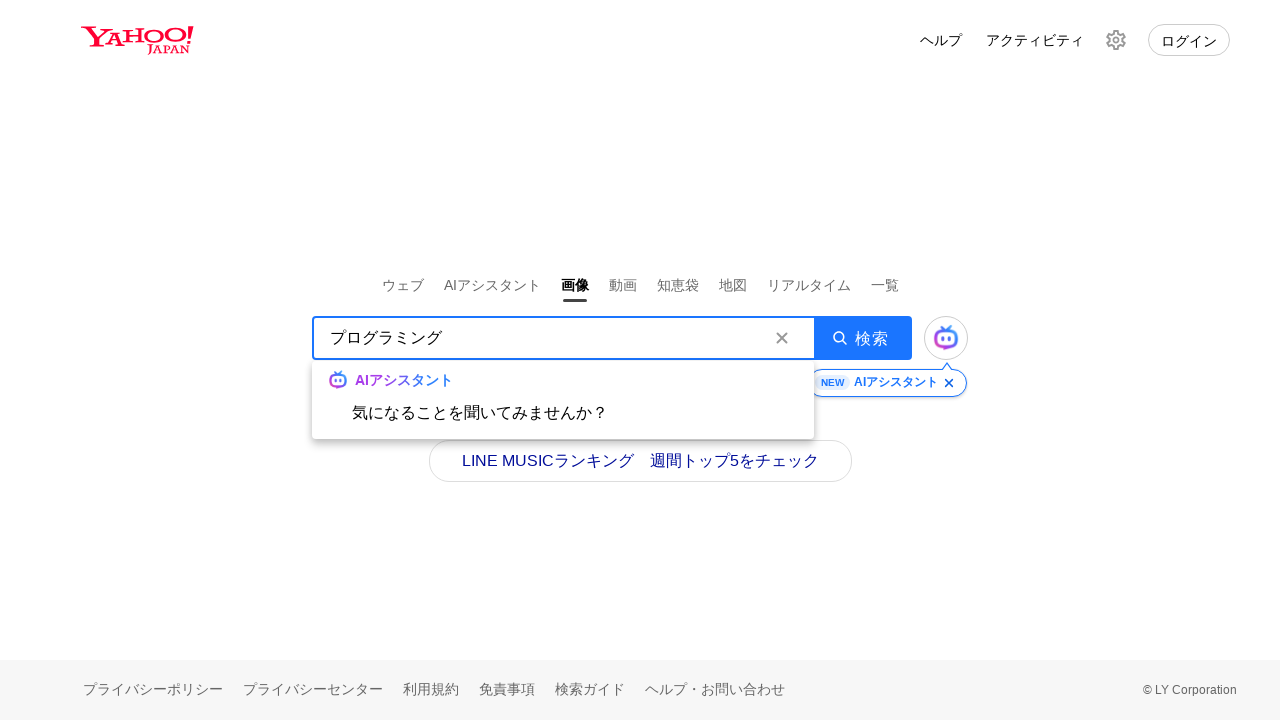

Pressed Enter to submit the search form on .SearchBox__searchInput
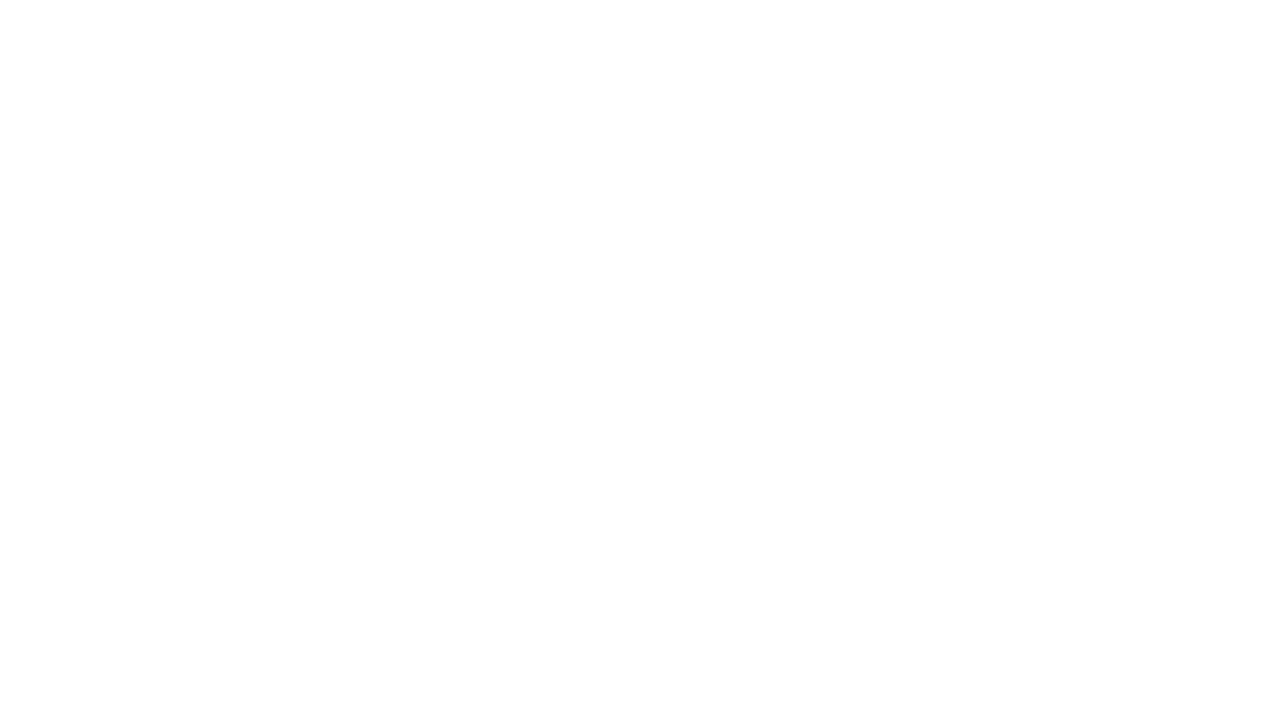

Waited for search results to load (networkidle)
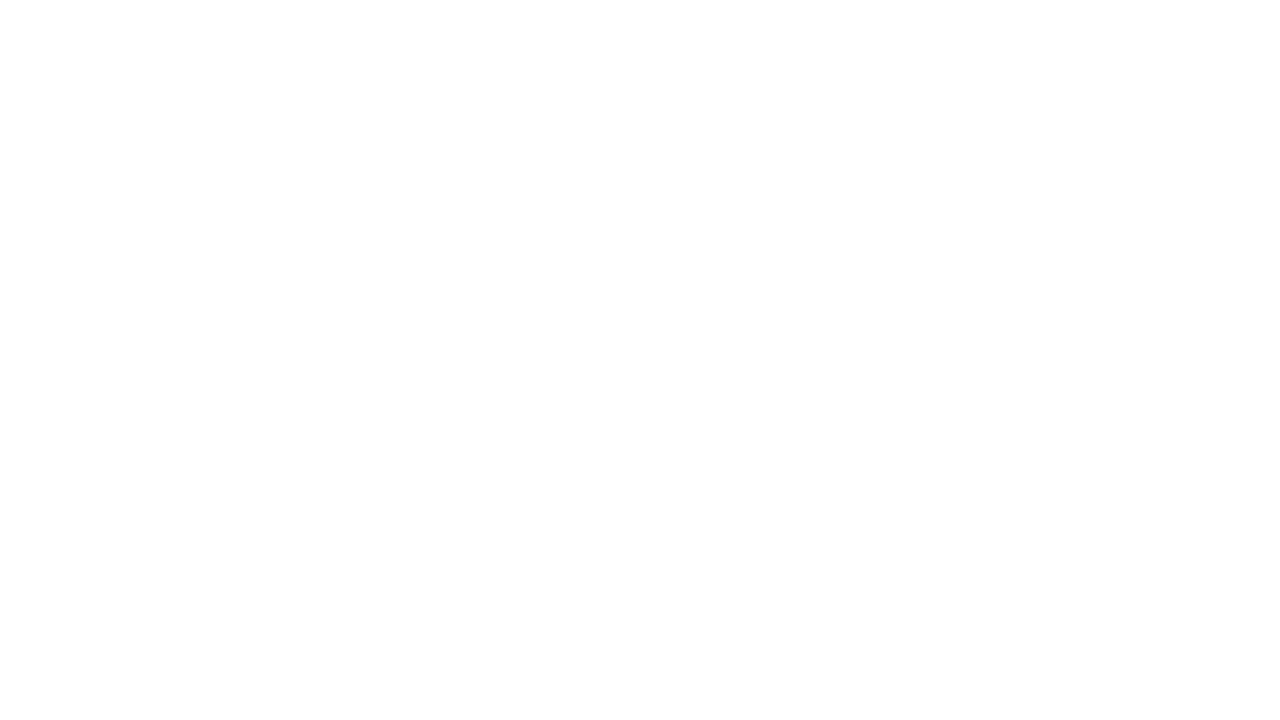

Scrolled page to height 1000px
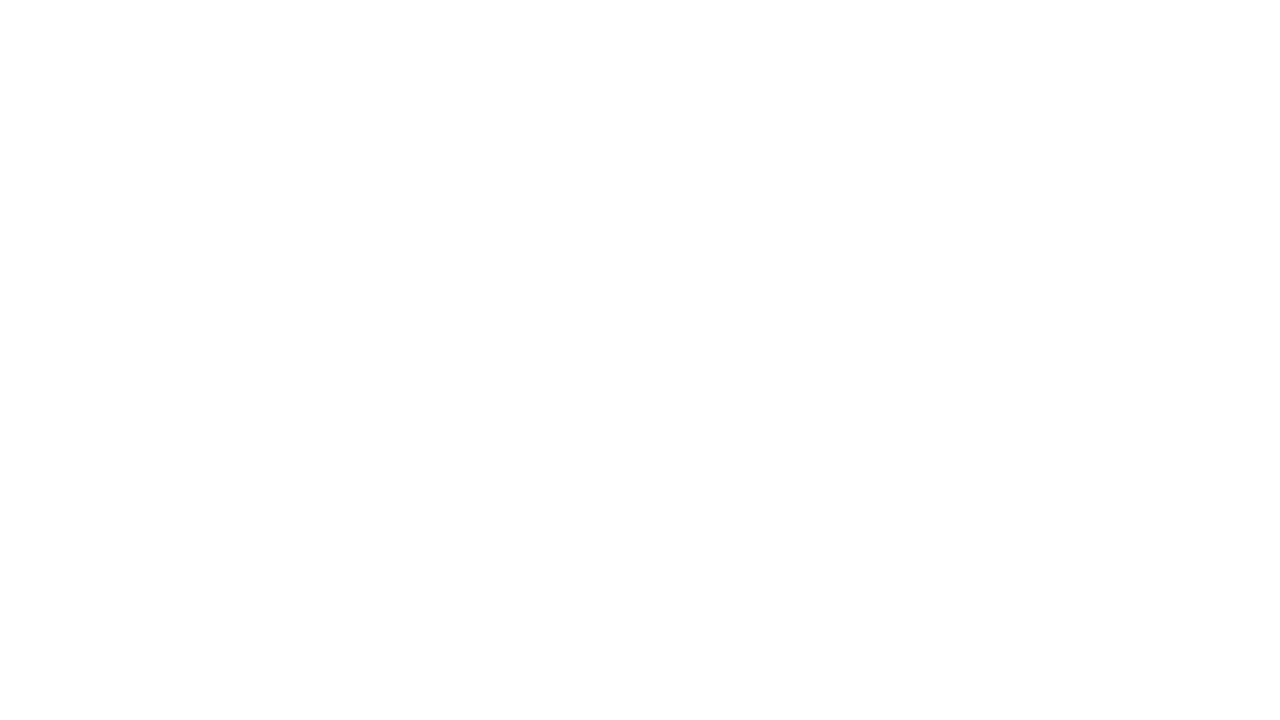

Waited 1 second for images to load
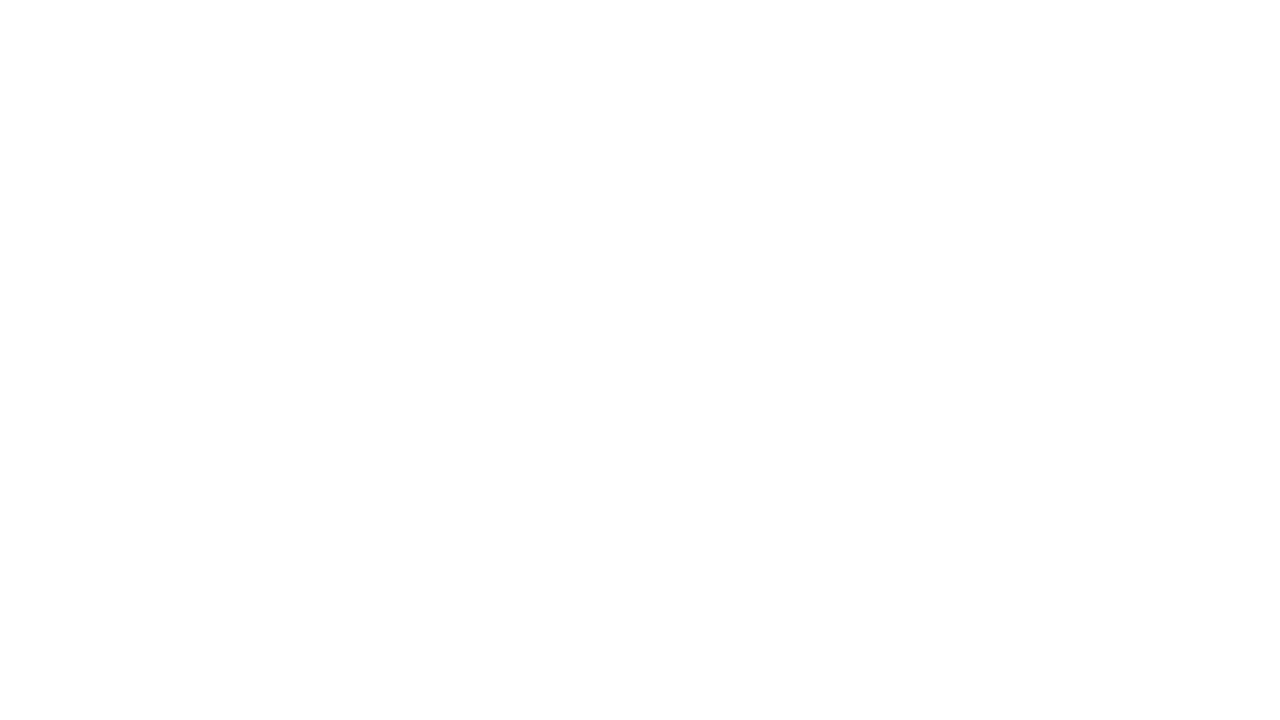

Scrolled page to height 1100px
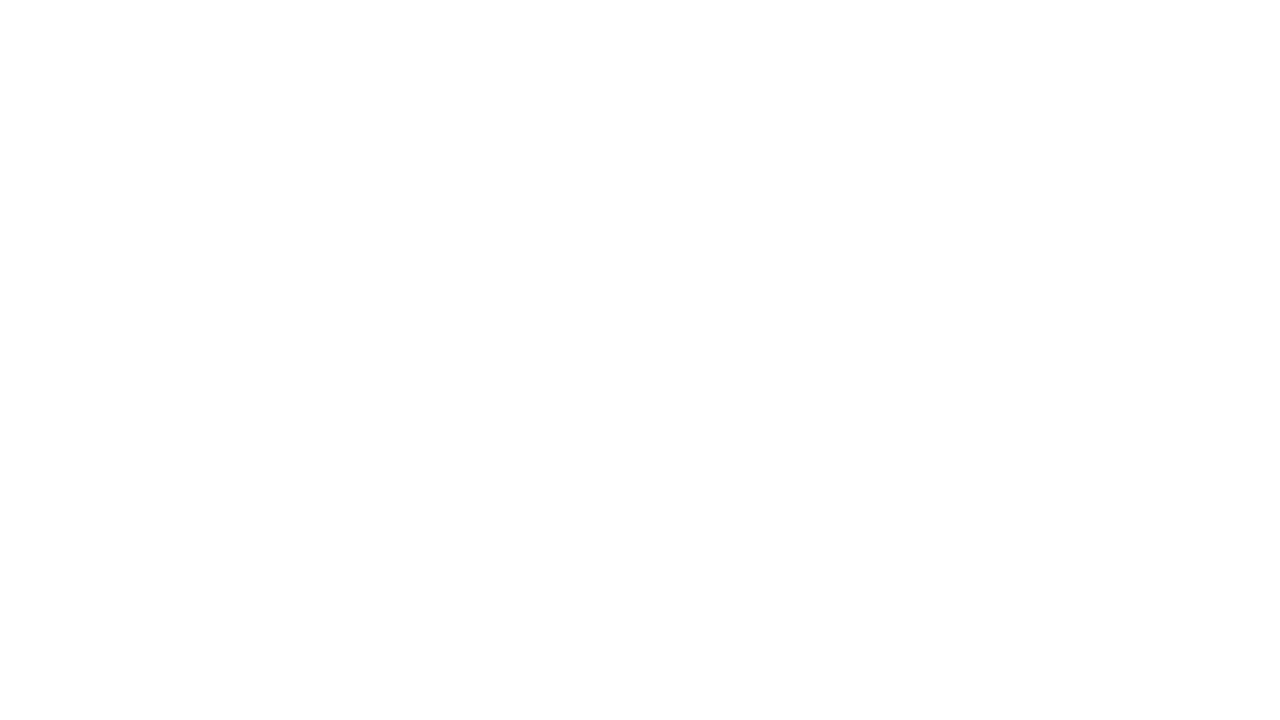

Waited 1 second for images to load
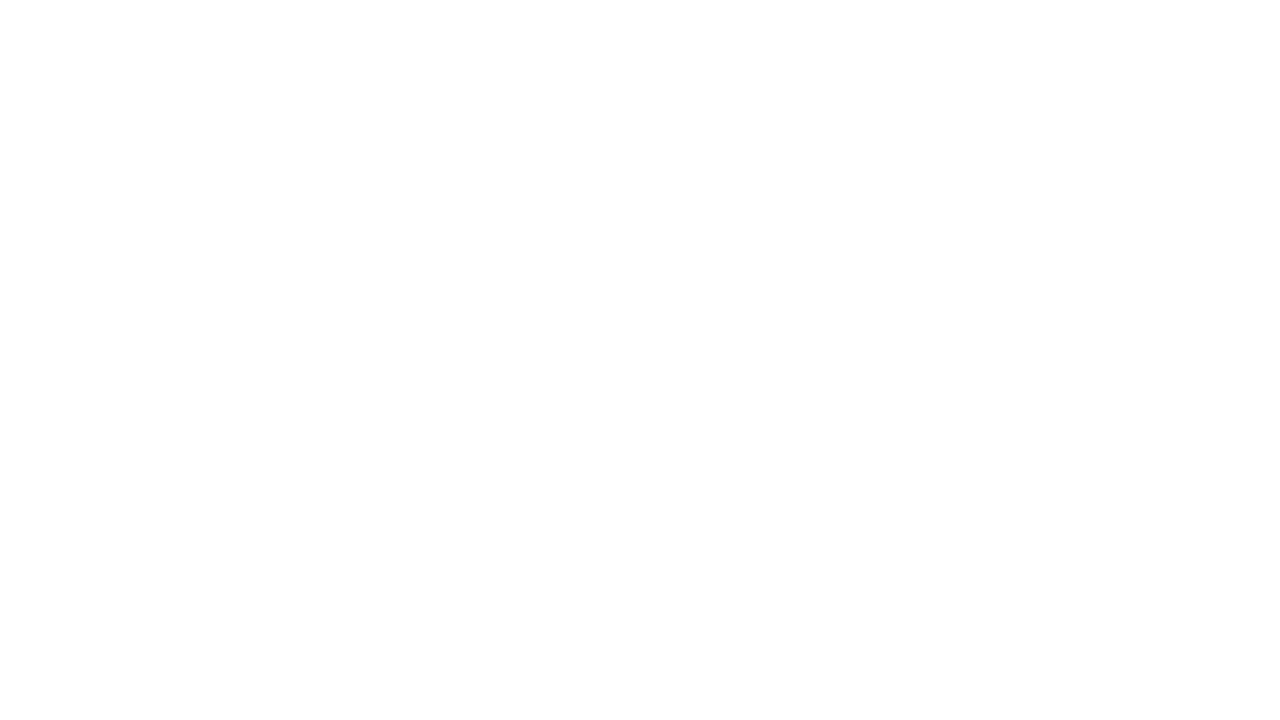

Scrolled page to height 1200px
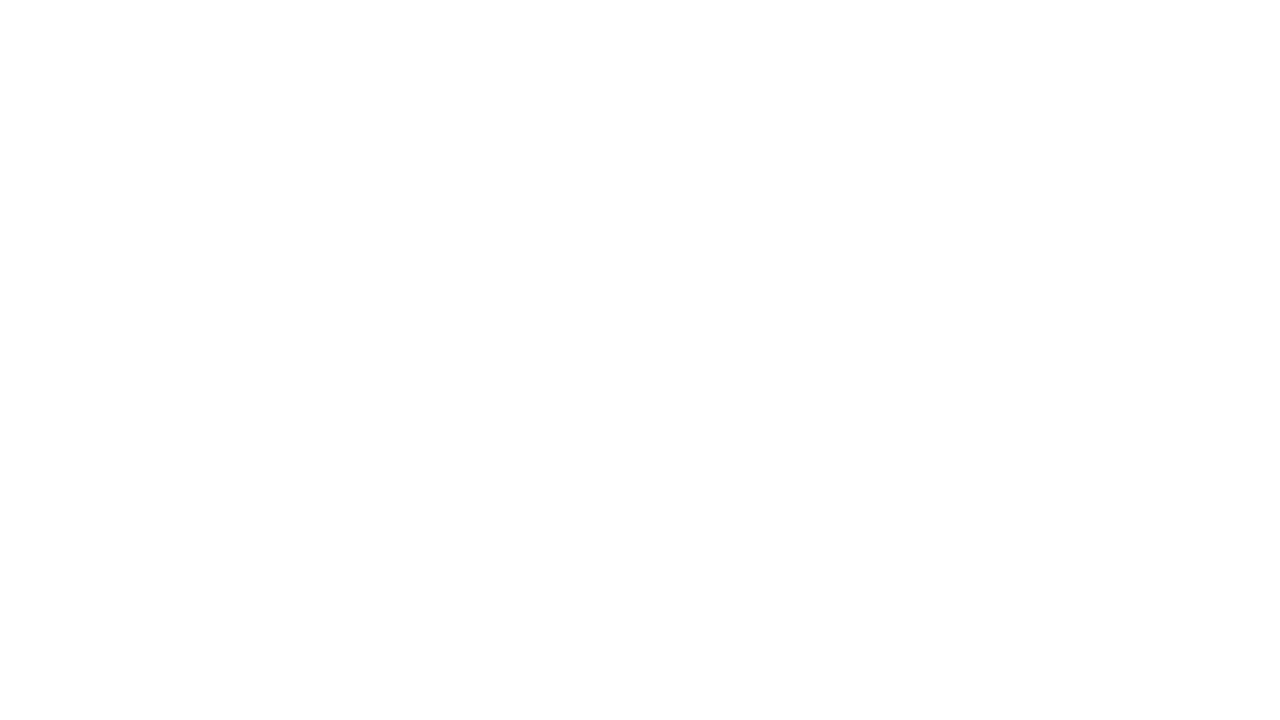

Waited 1 second for images to load
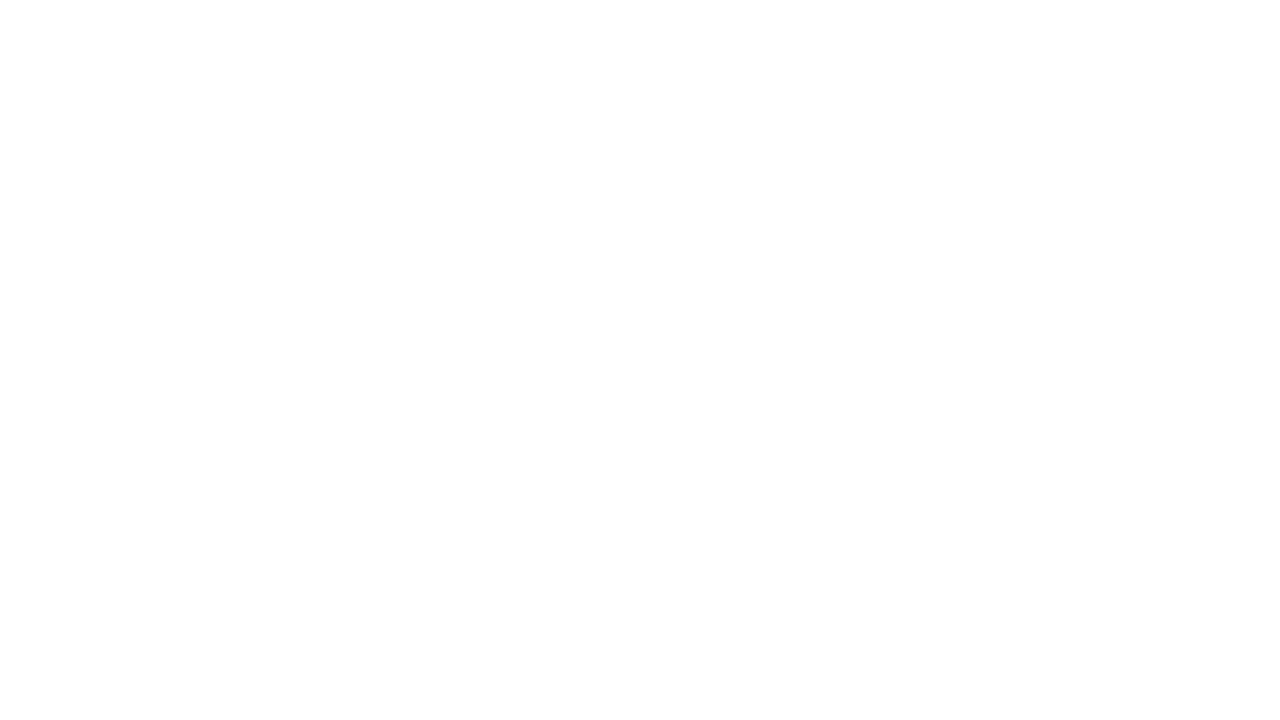

Scrolled page to height 1300px
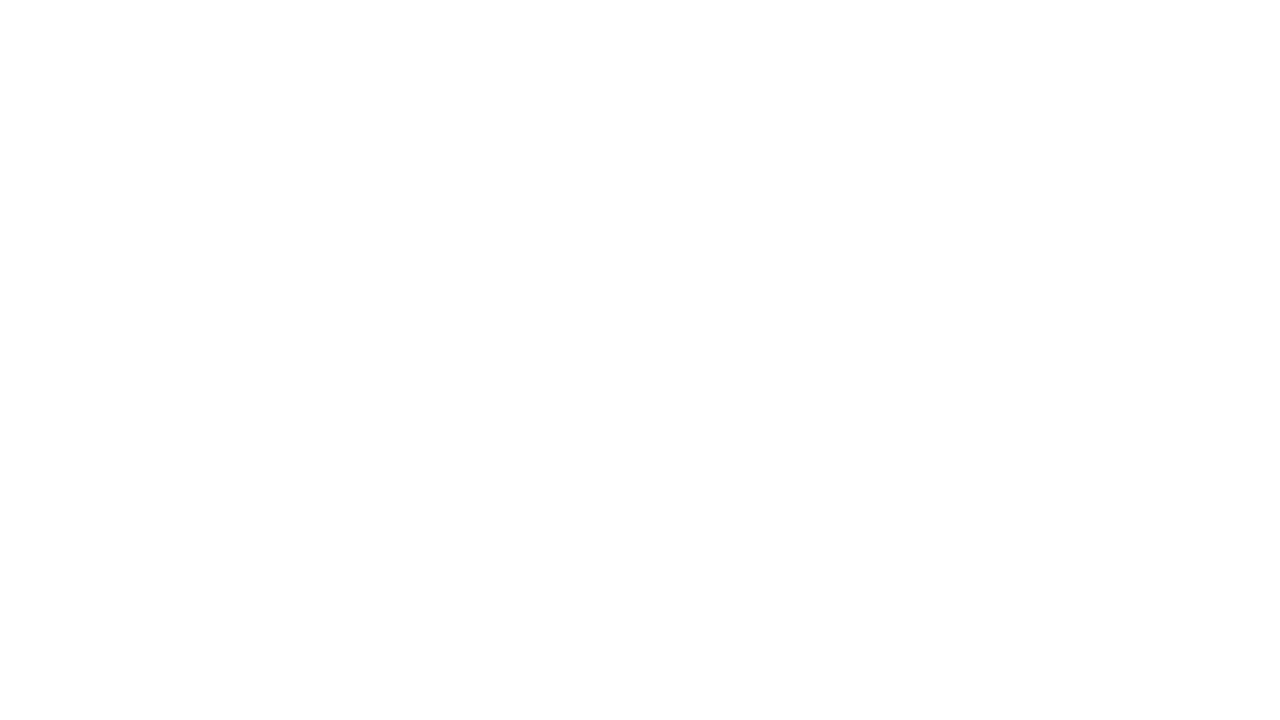

Waited 1 second for images to load
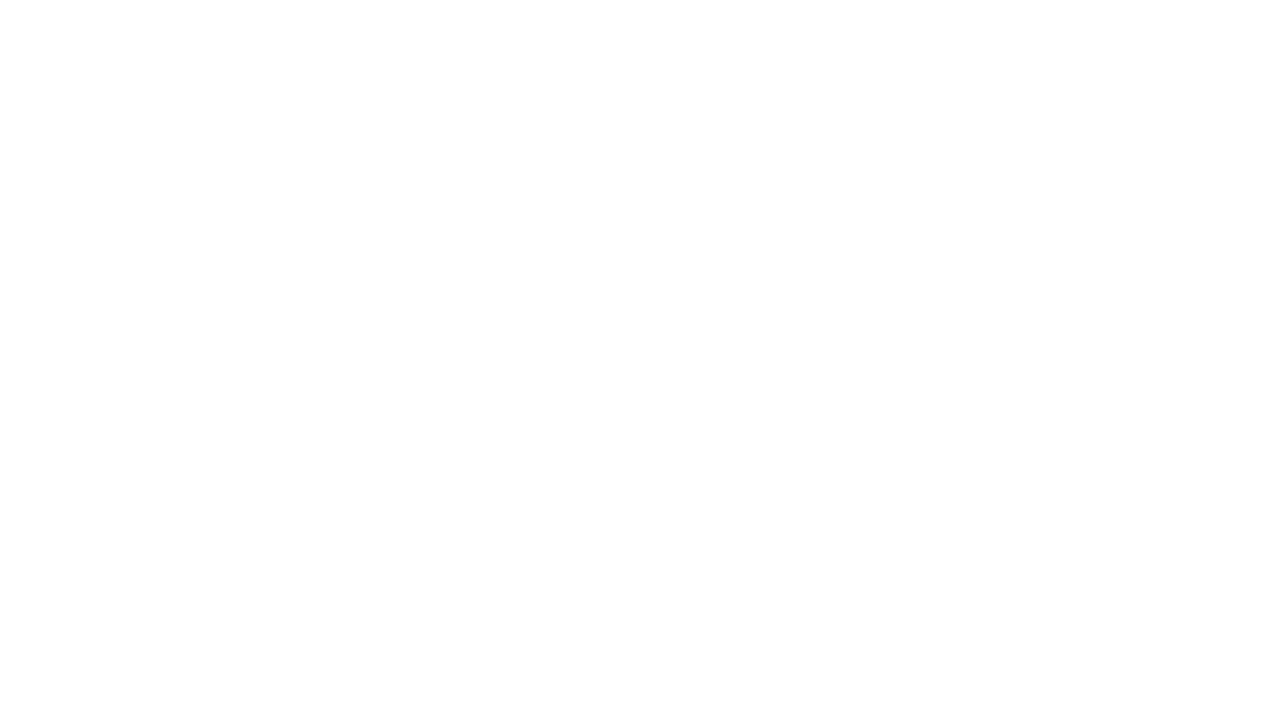

Scrolled page to height 1400px
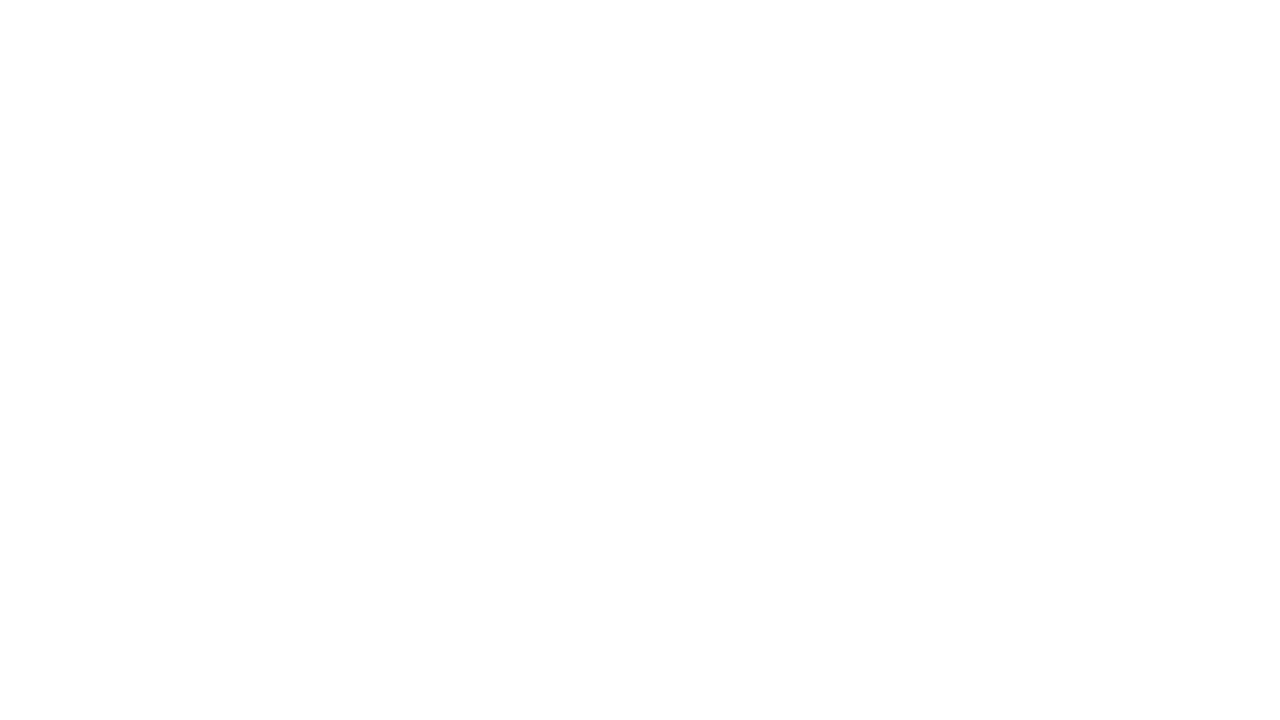

Waited 1 second for images to load
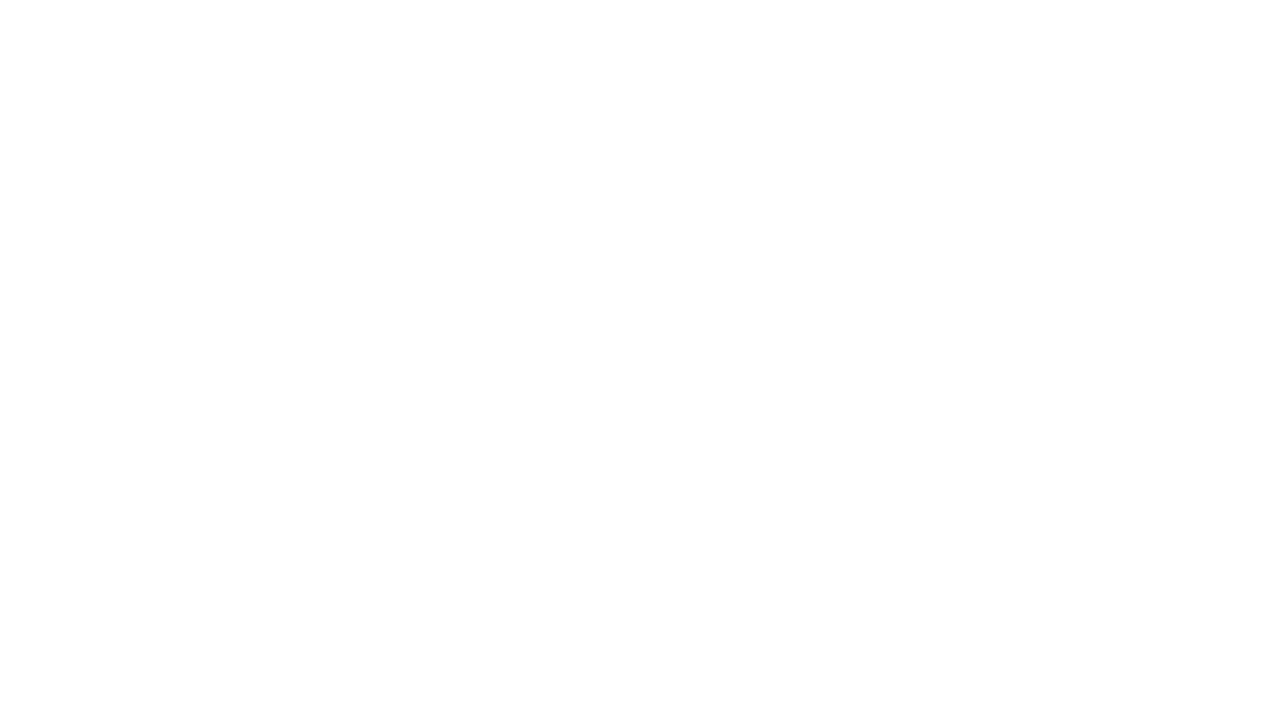

Scrolled page to height 1500px
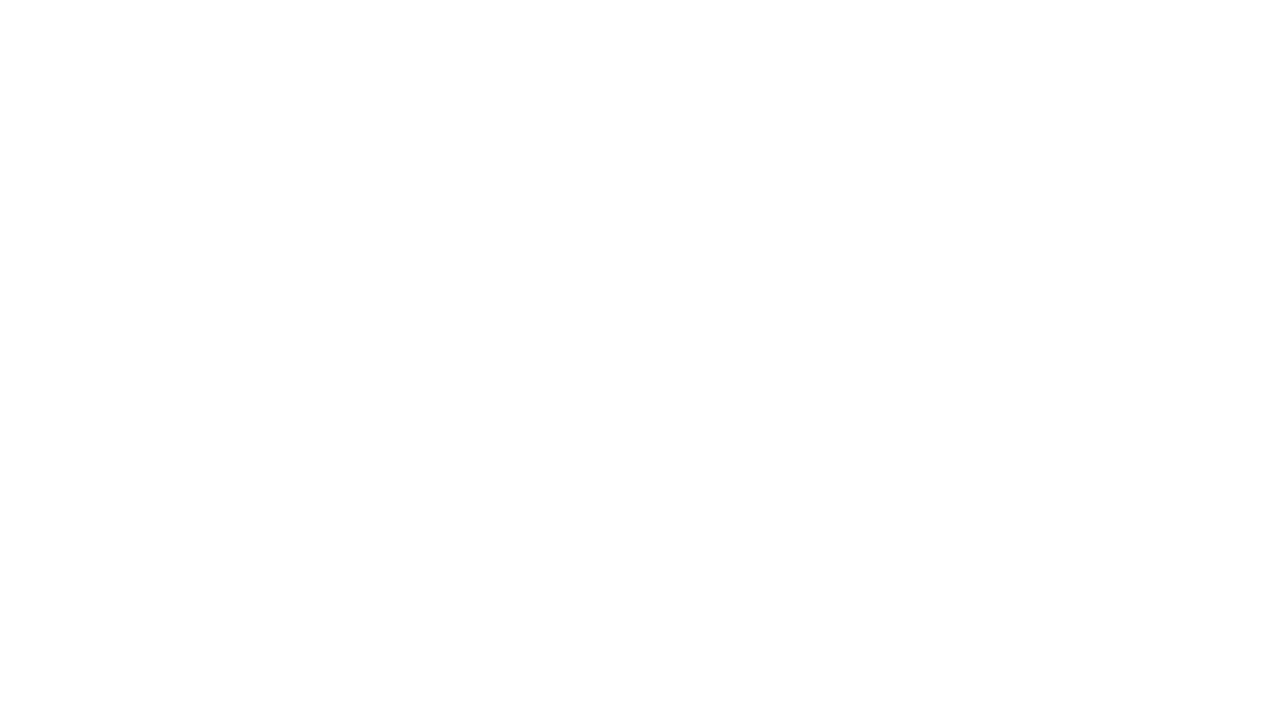

Waited 1 second for images to load
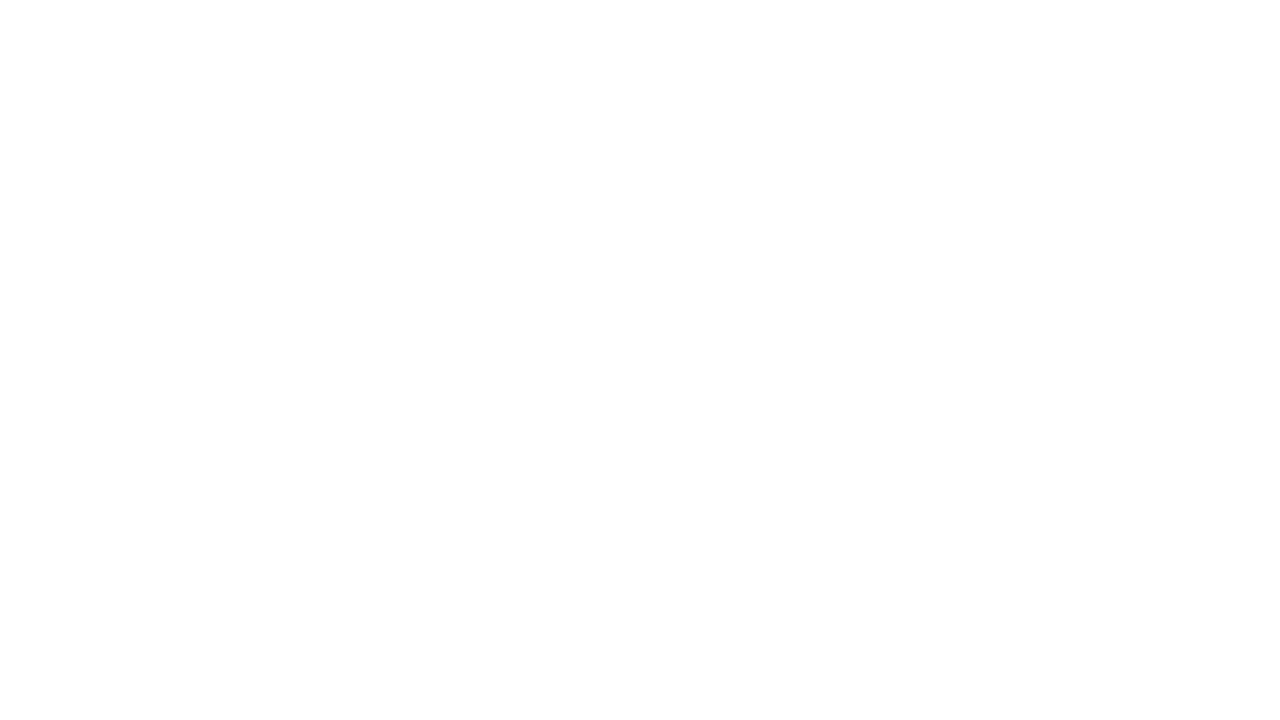

Scrolled page to height 1600px
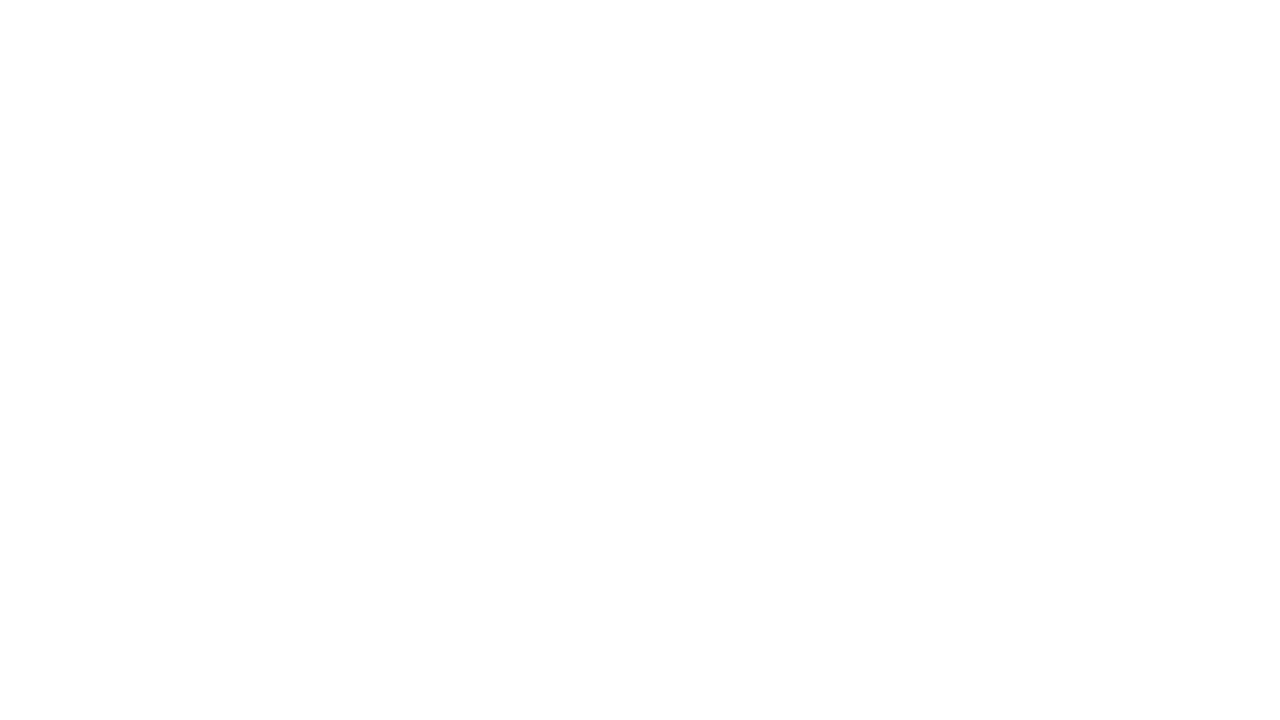

Waited 1 second for images to load
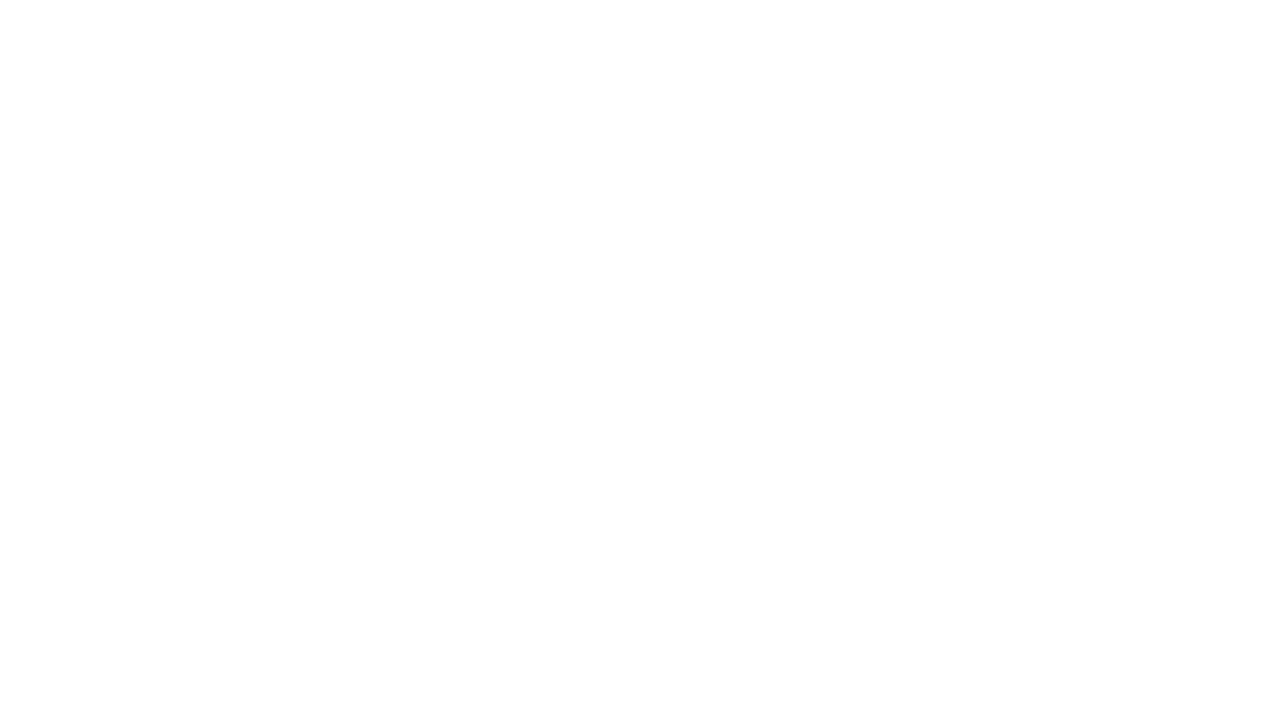

Scrolled page to height 1700px
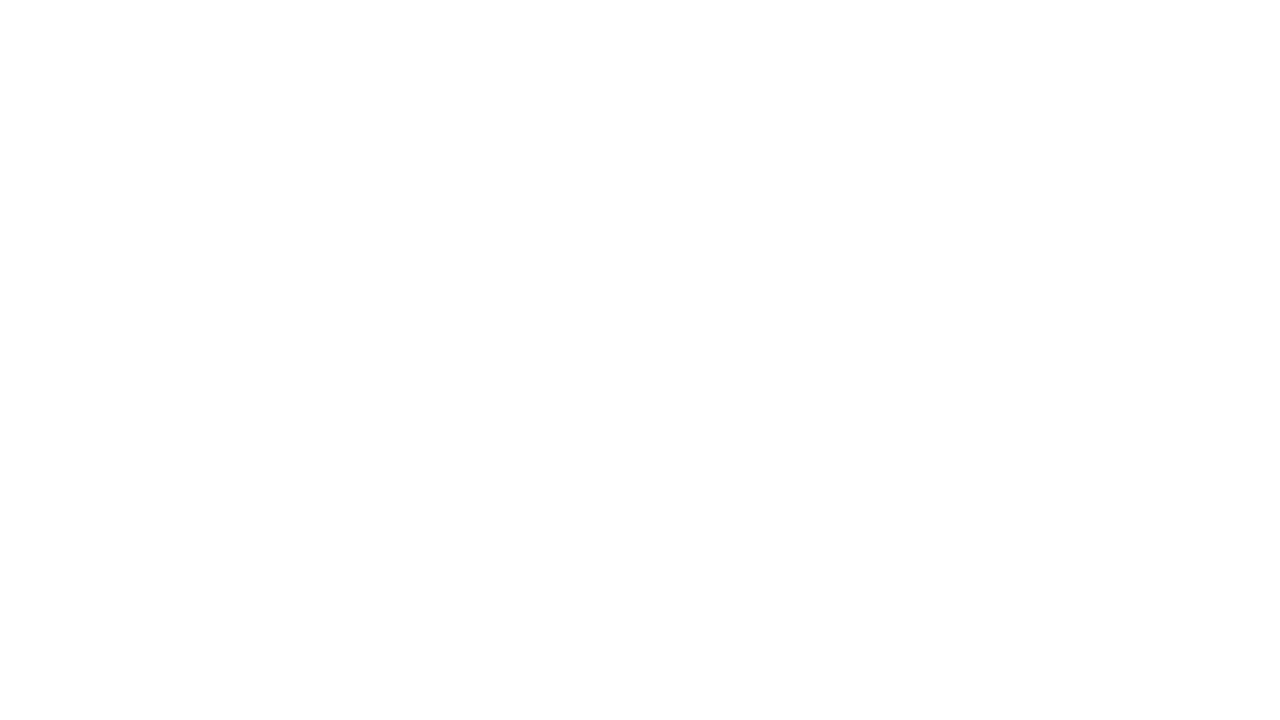

Waited 1 second for images to load
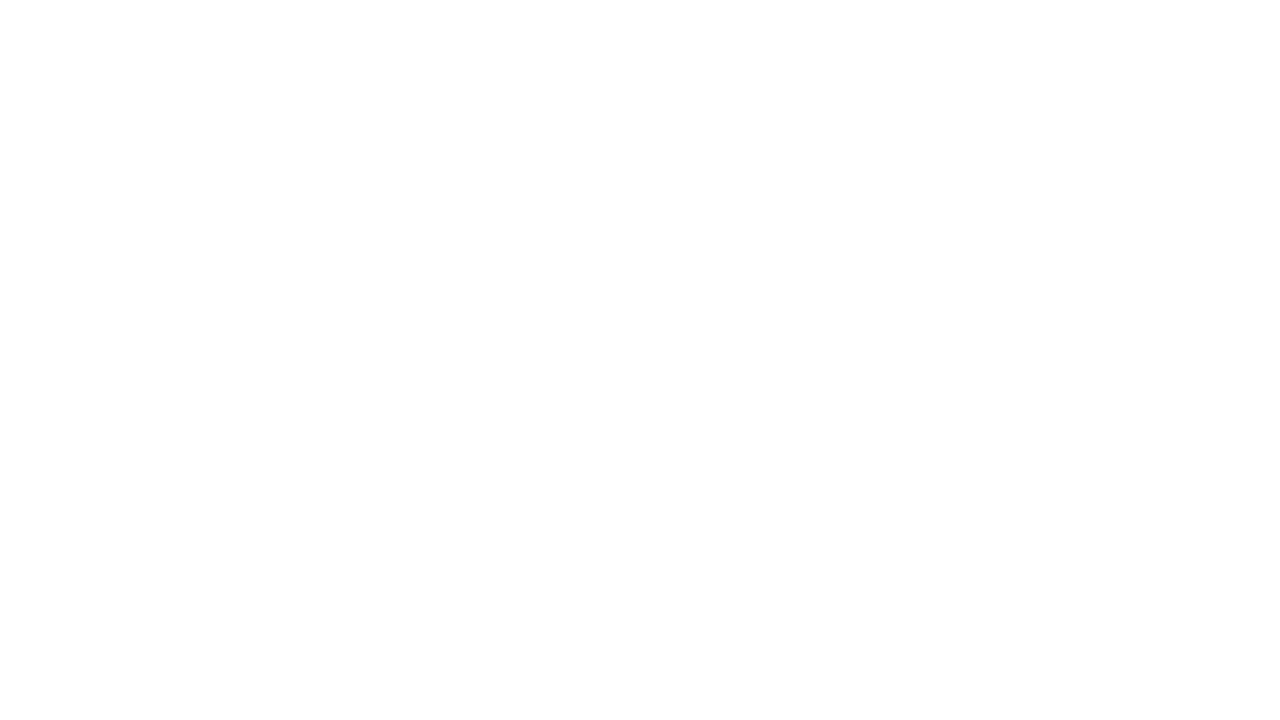

Scrolled page to height 1800px
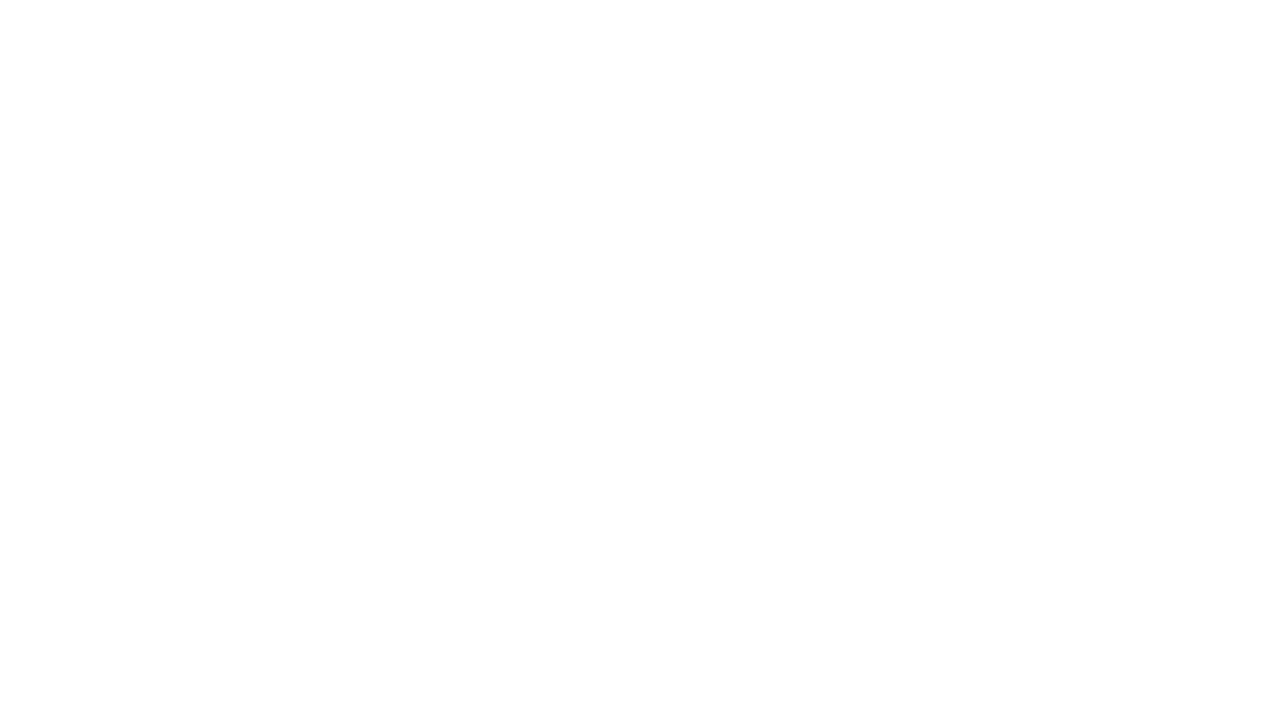

Waited 1 second for images to load
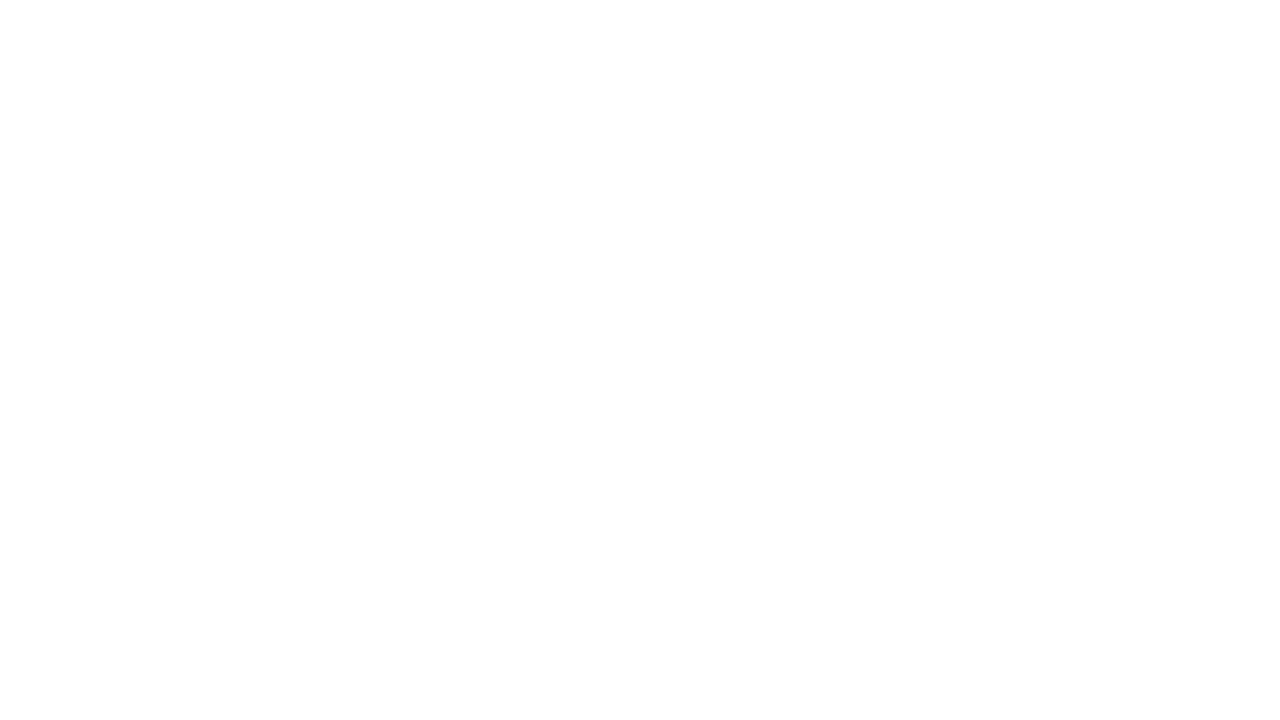

Scrolled page to height 1900px
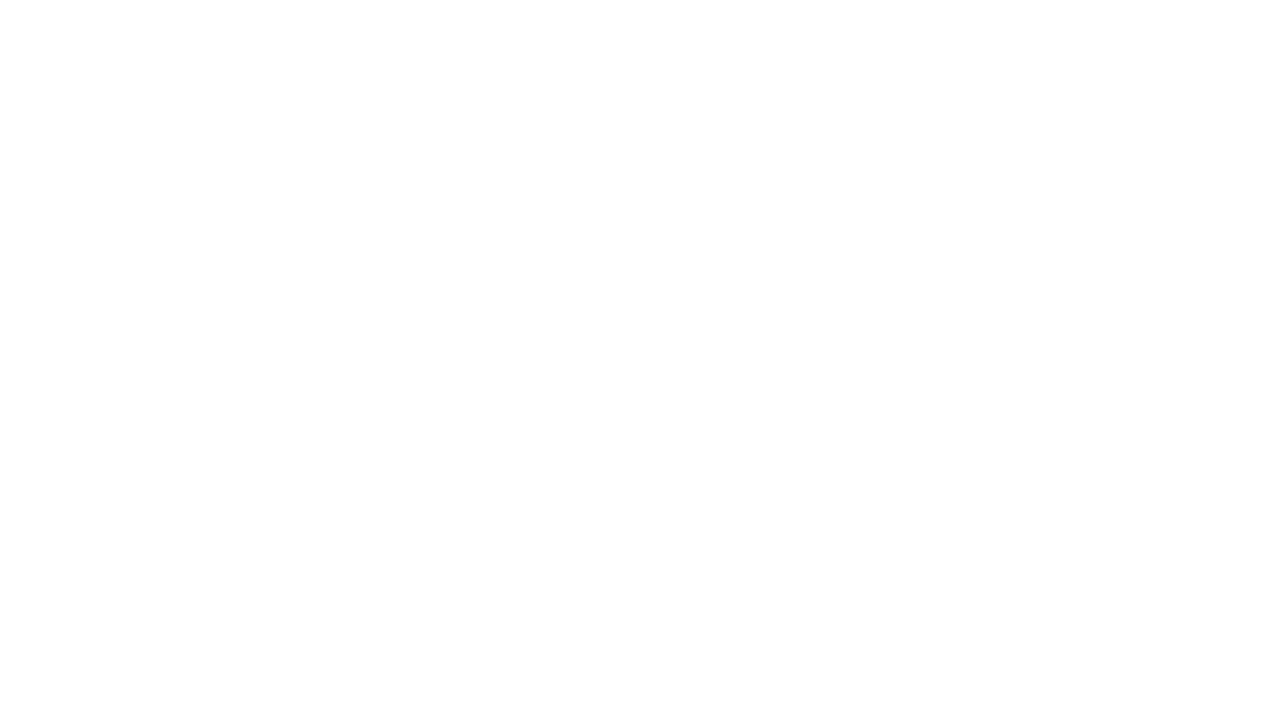

Waited 1 second for images to load
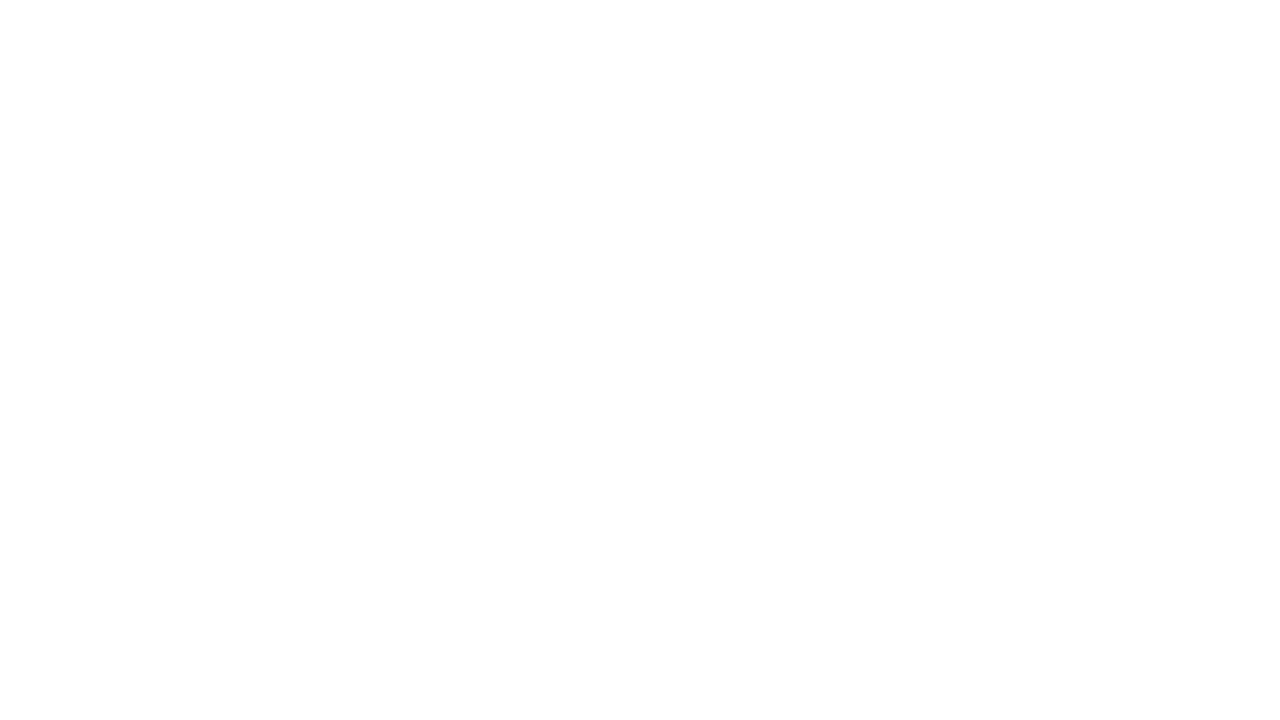

Scrolled page to height 2000px
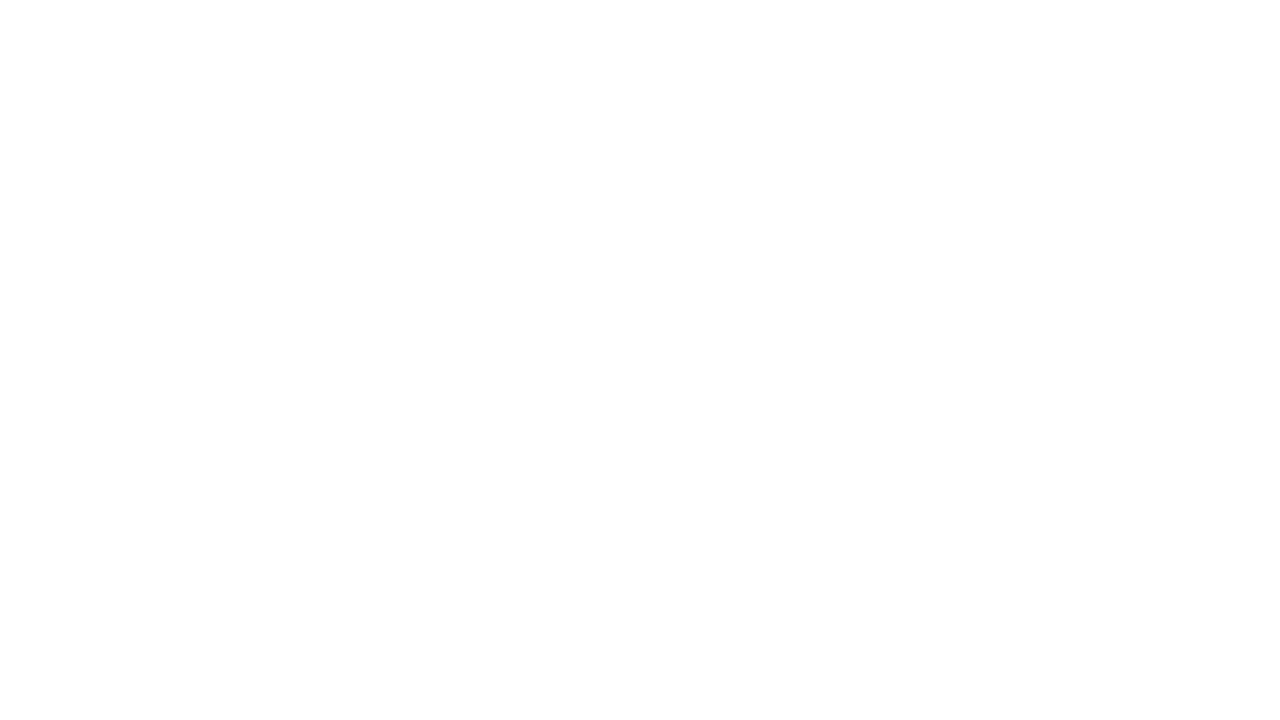

Waited 1 second for images to load
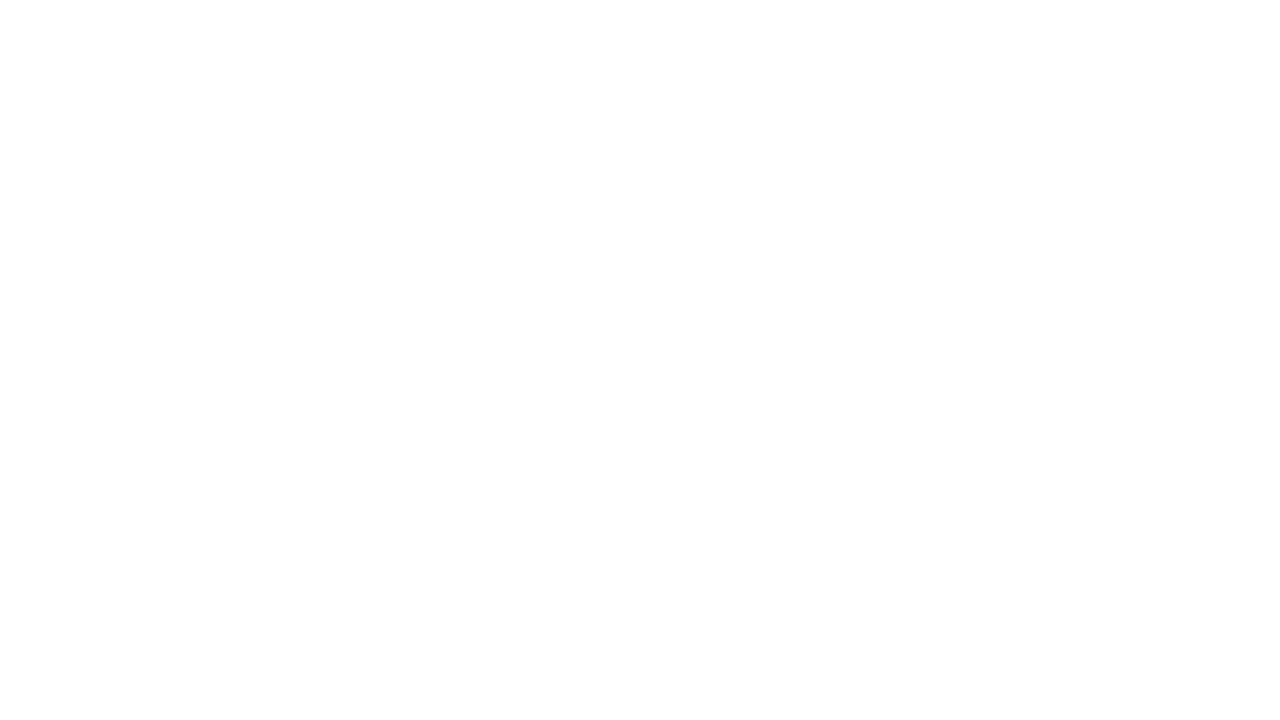

Scrolled page to height 2100px
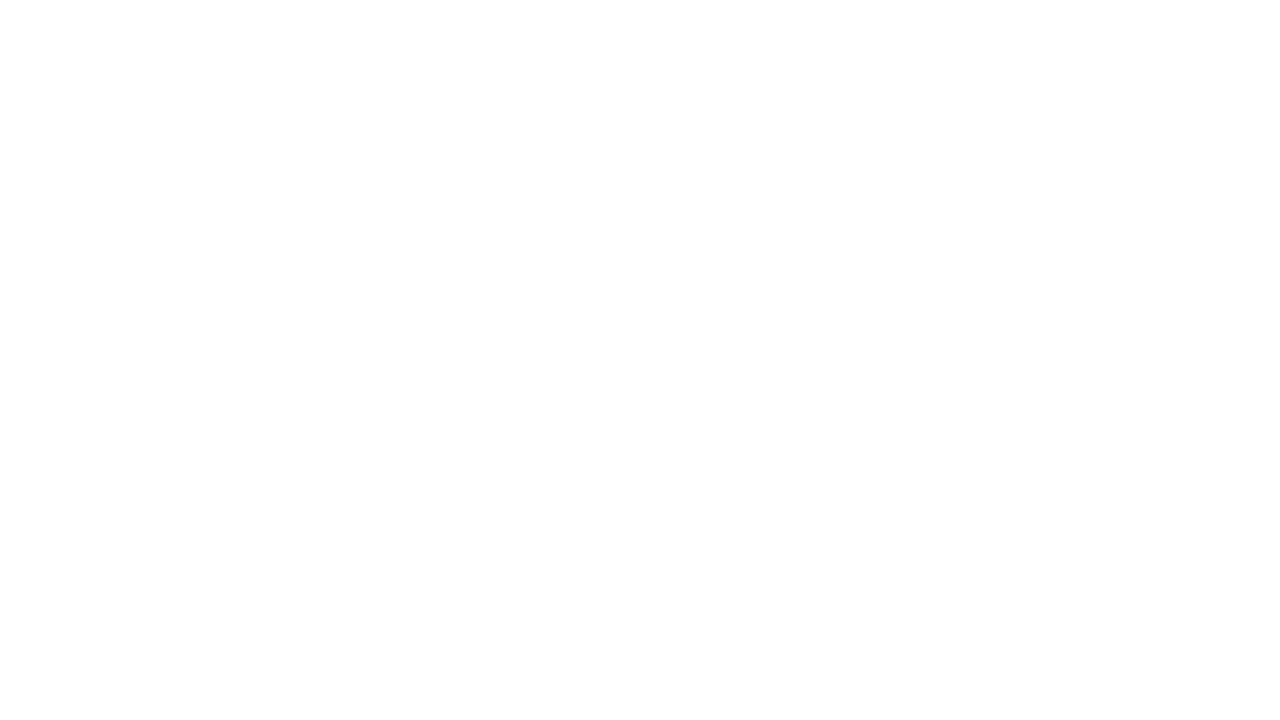

Waited 1 second for images to load
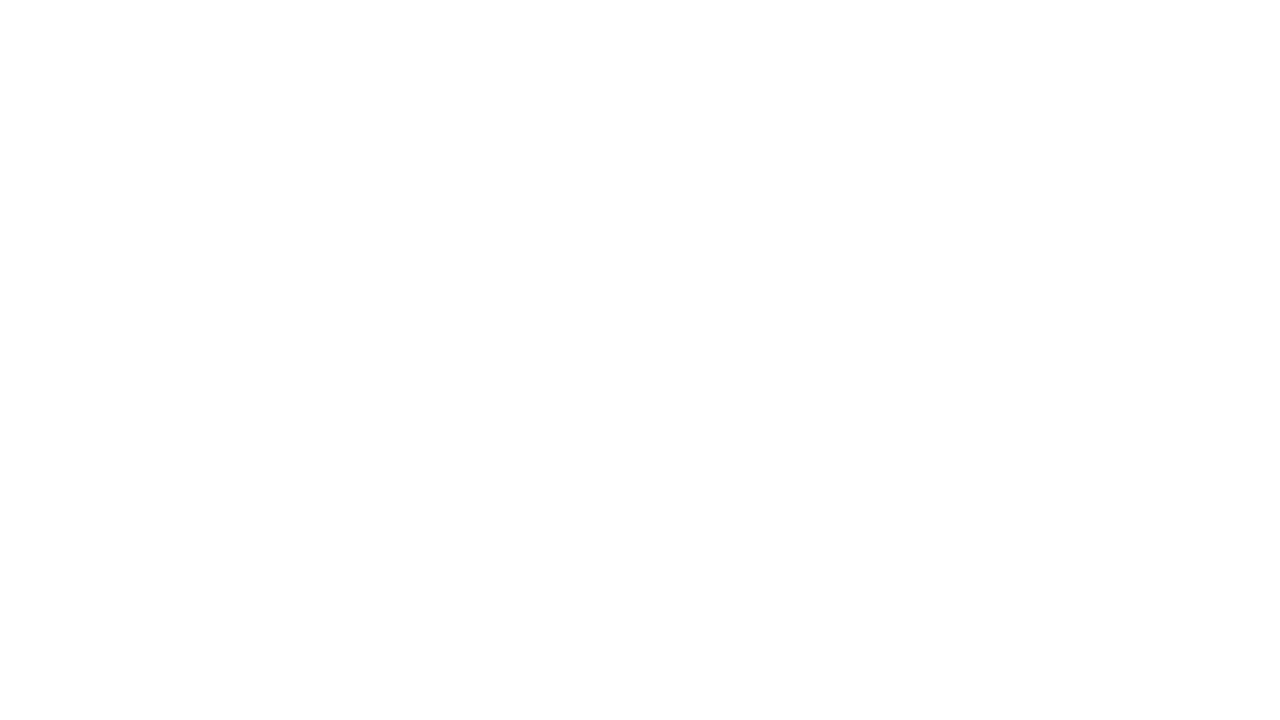

Scrolled page to height 2200px
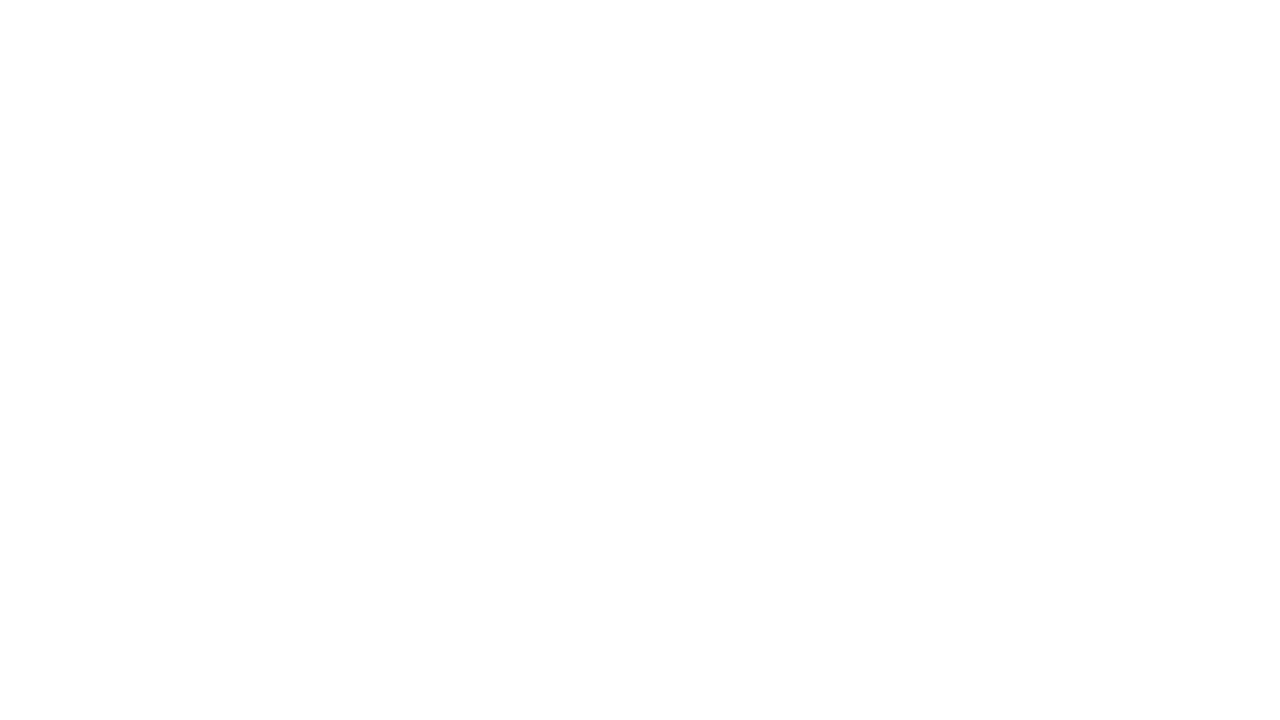

Waited 1 second for images to load
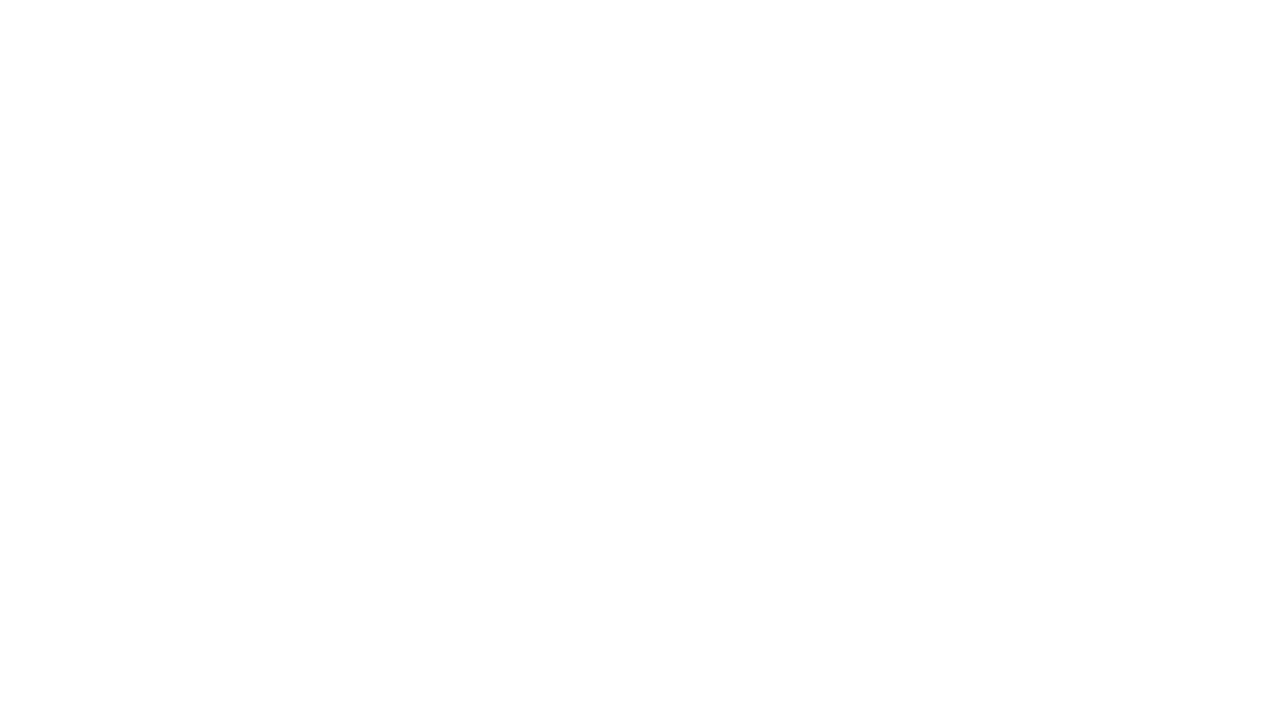

Scrolled page to height 2300px
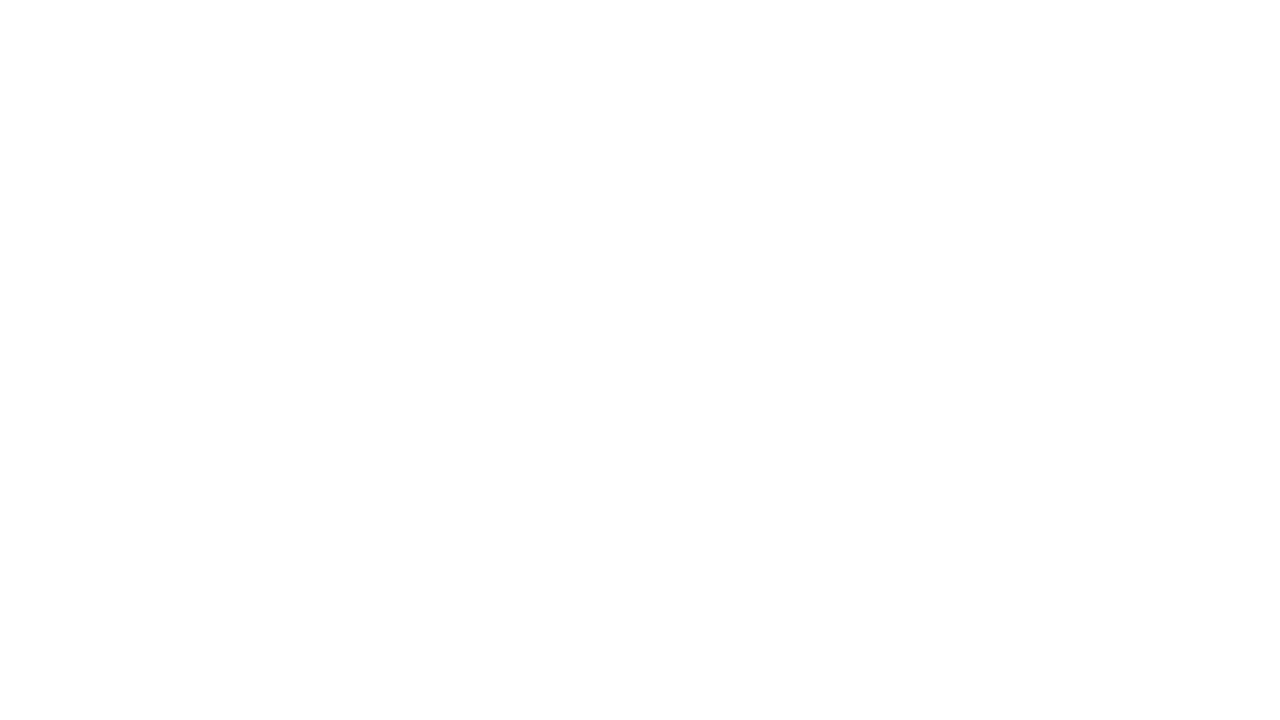

Waited 1 second for images to load
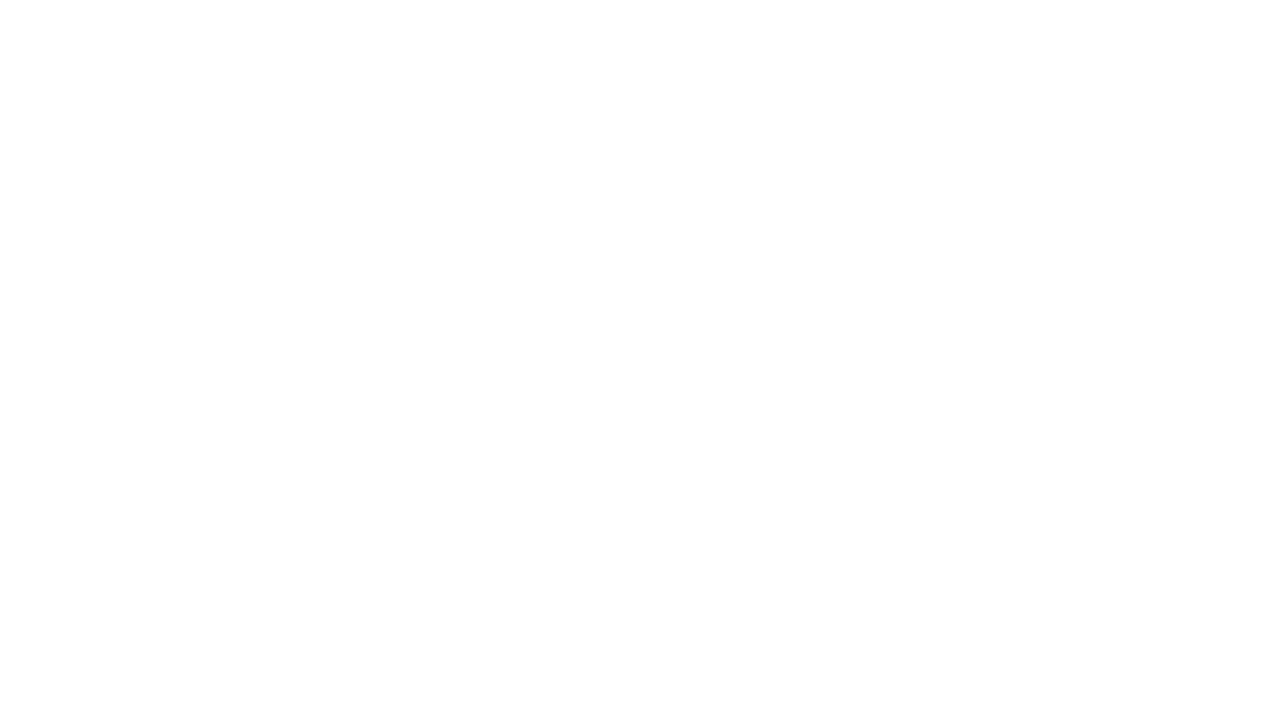

Scrolled page to height 2400px
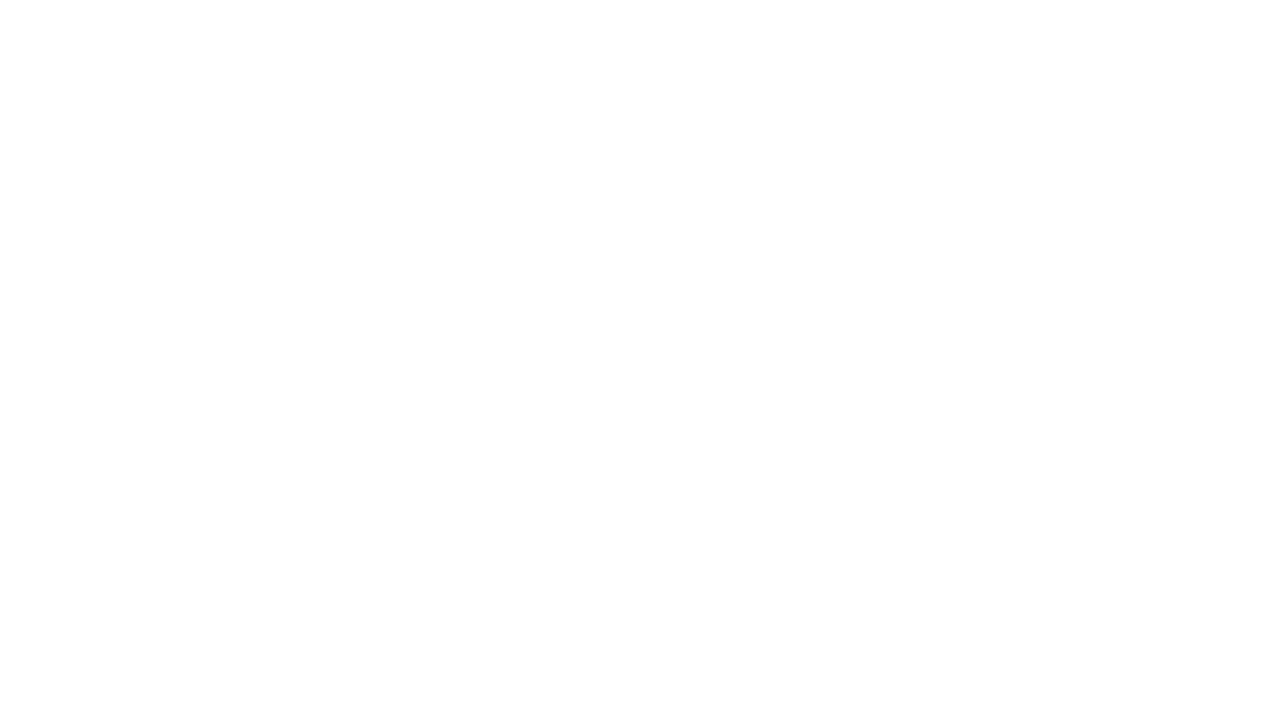

Waited 1 second for images to load
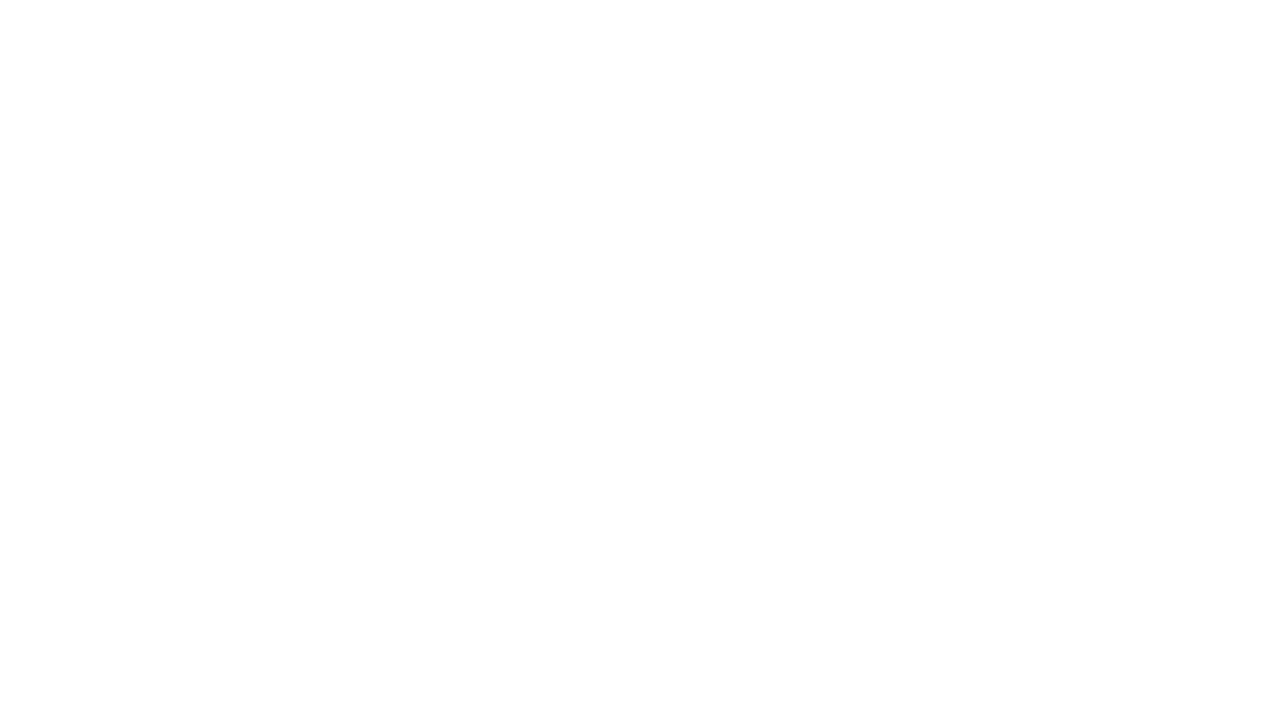

Scrolled page to height 2500px
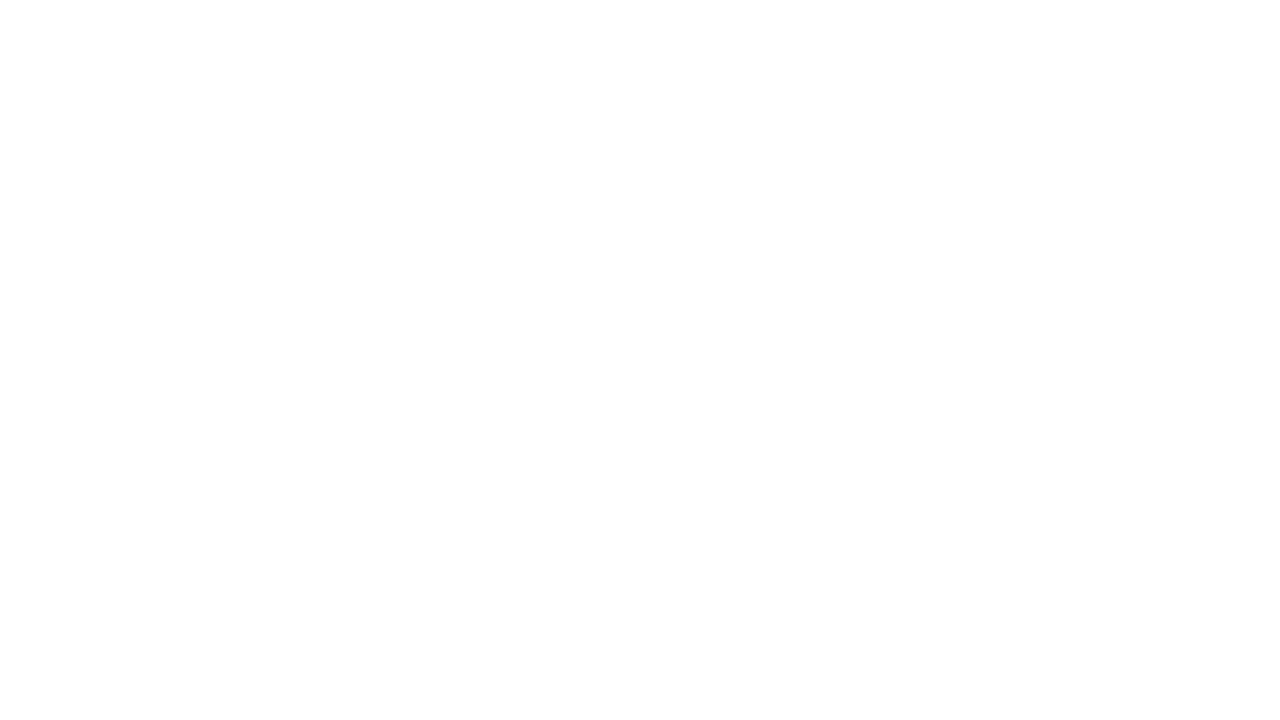

Waited 1 second for images to load
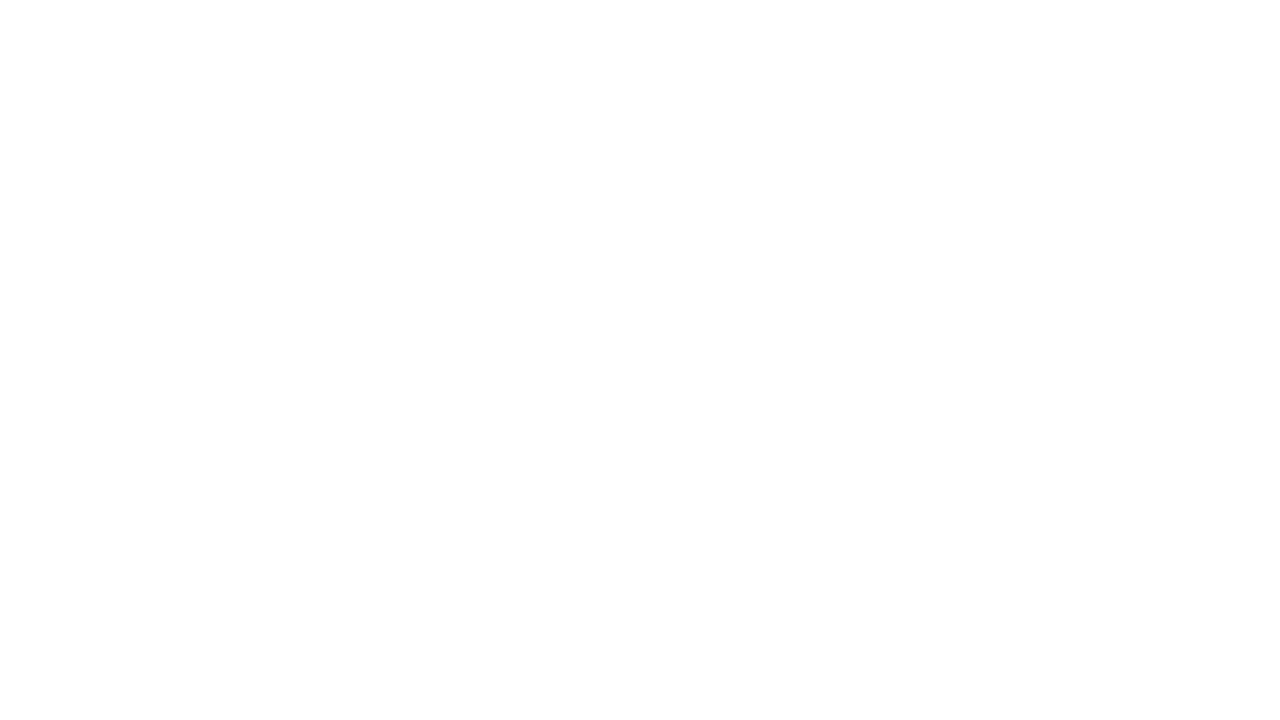

Scrolled page to height 2600px
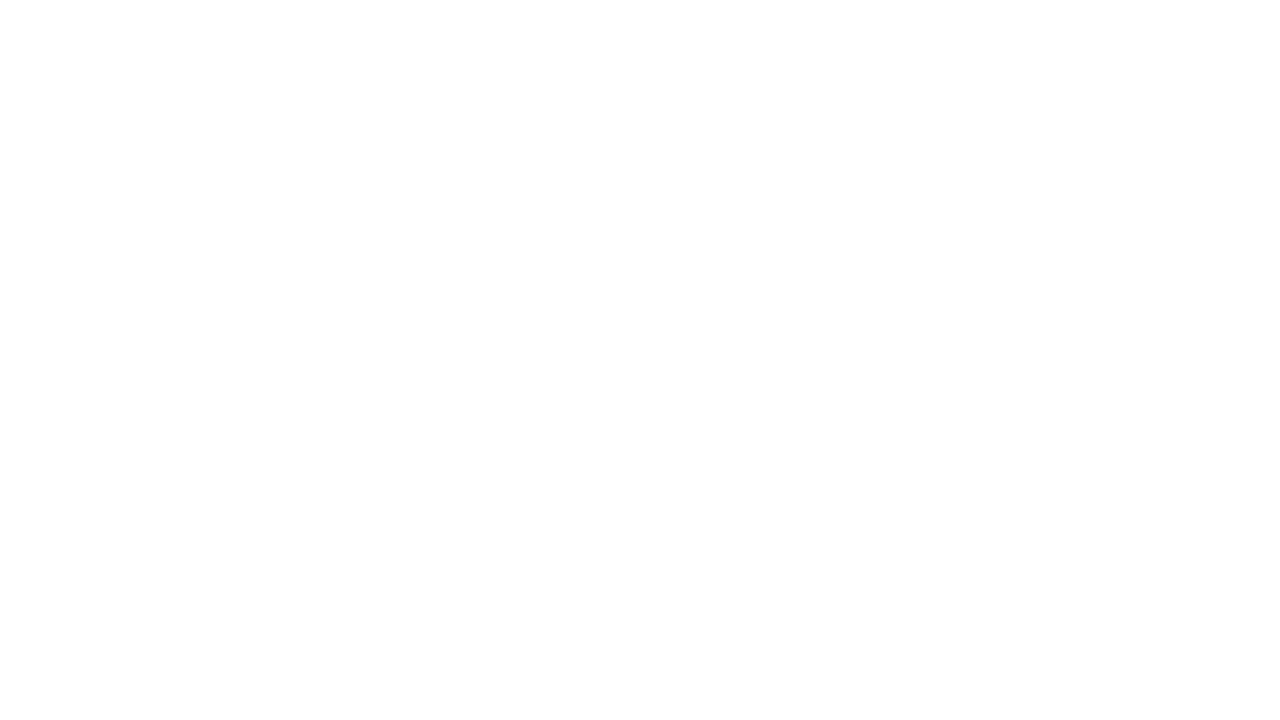

Waited 1 second for images to load
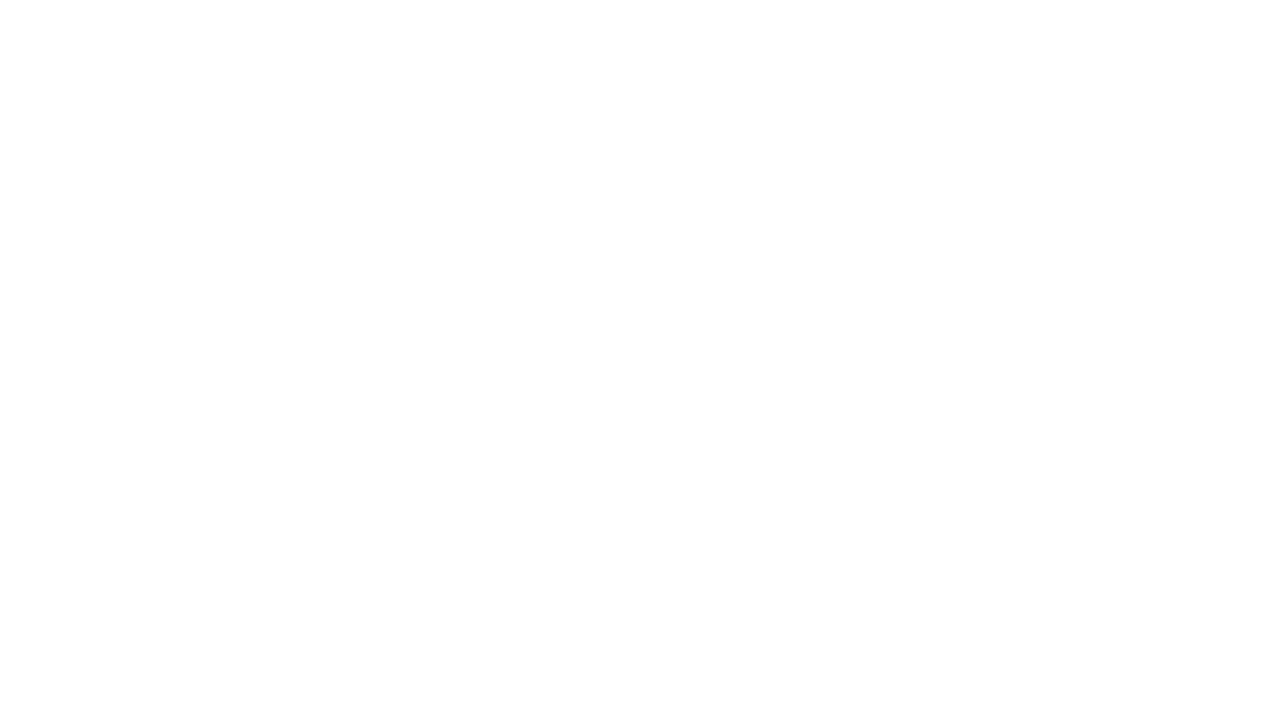

Scrolled page to height 2700px
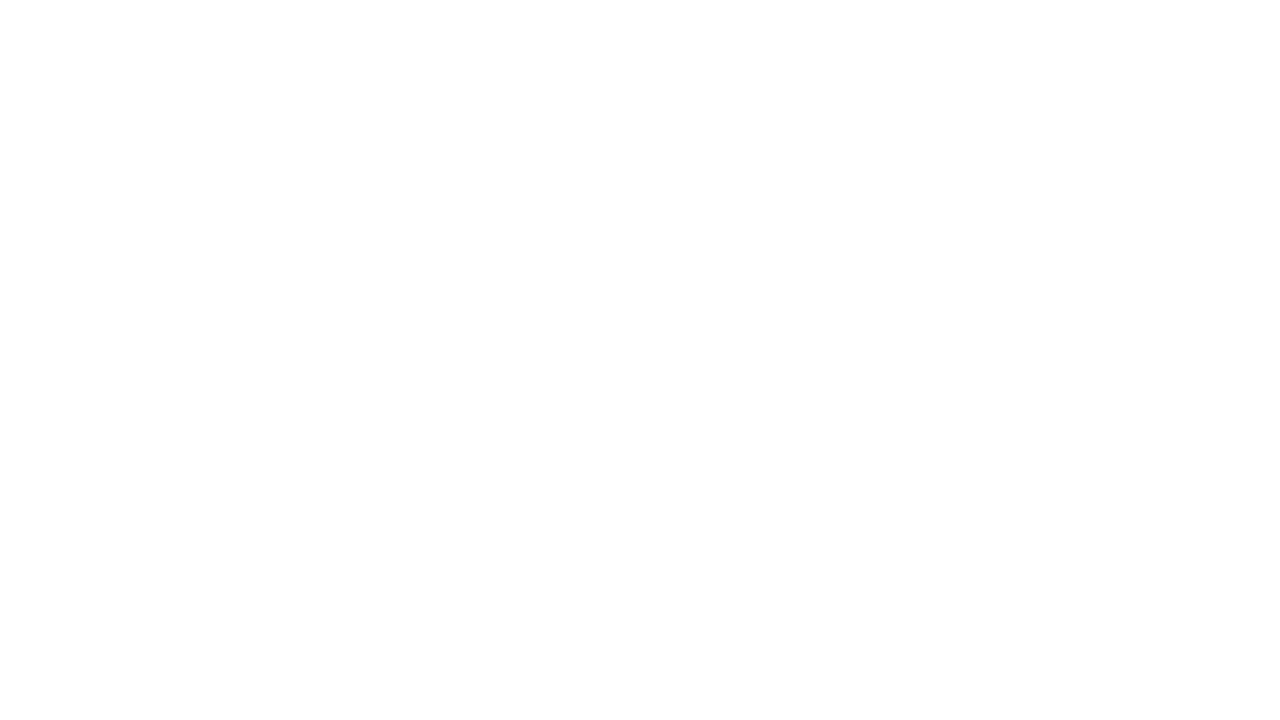

Waited 1 second for images to load
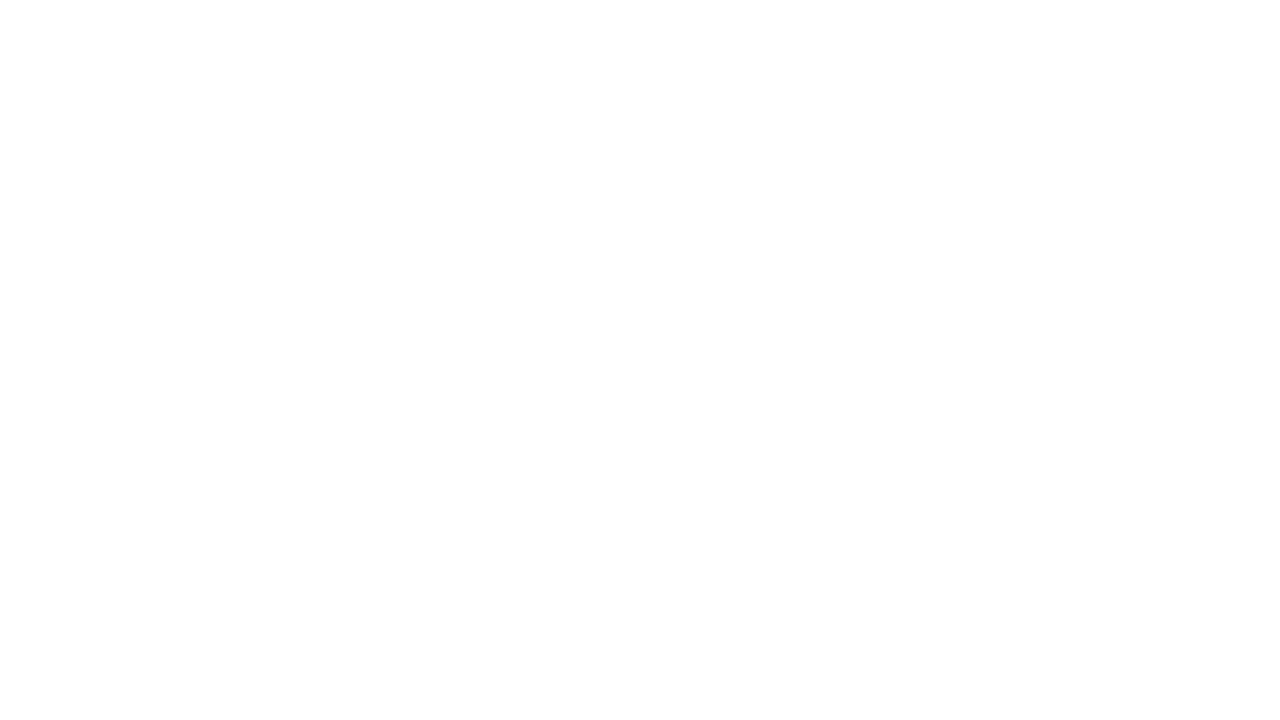

Scrolled page to height 2800px
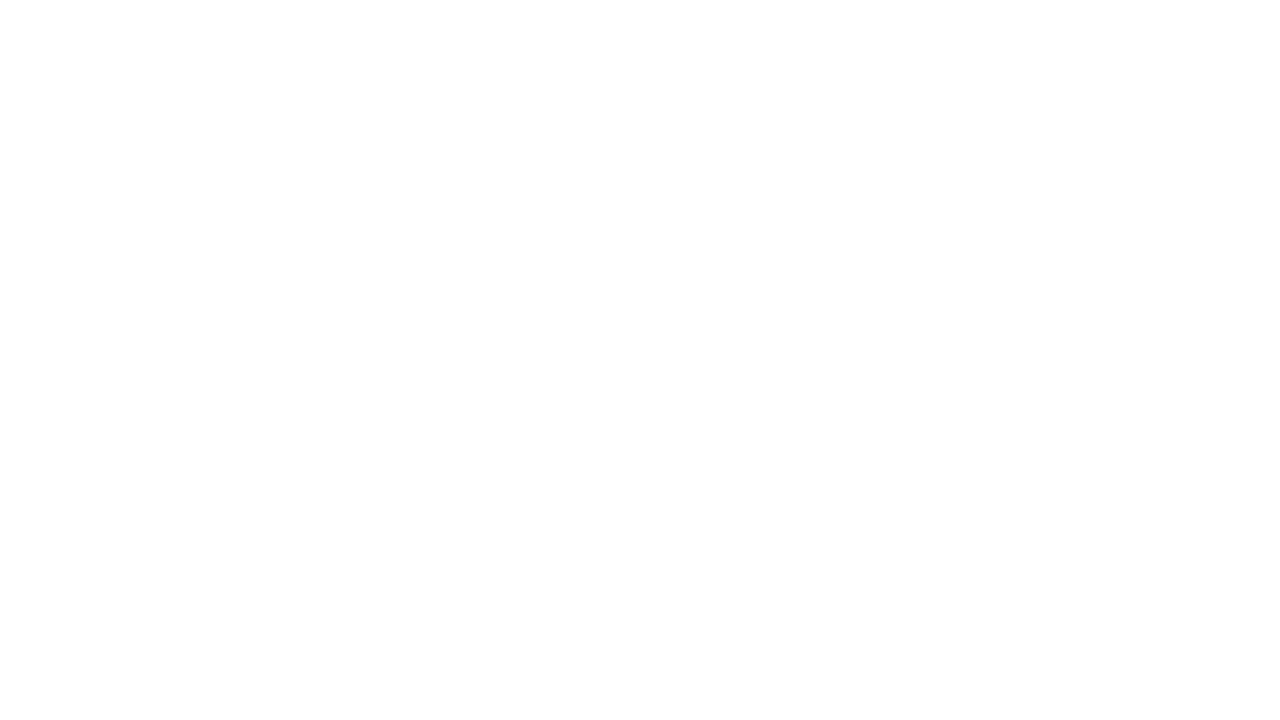

Waited 1 second for images to load
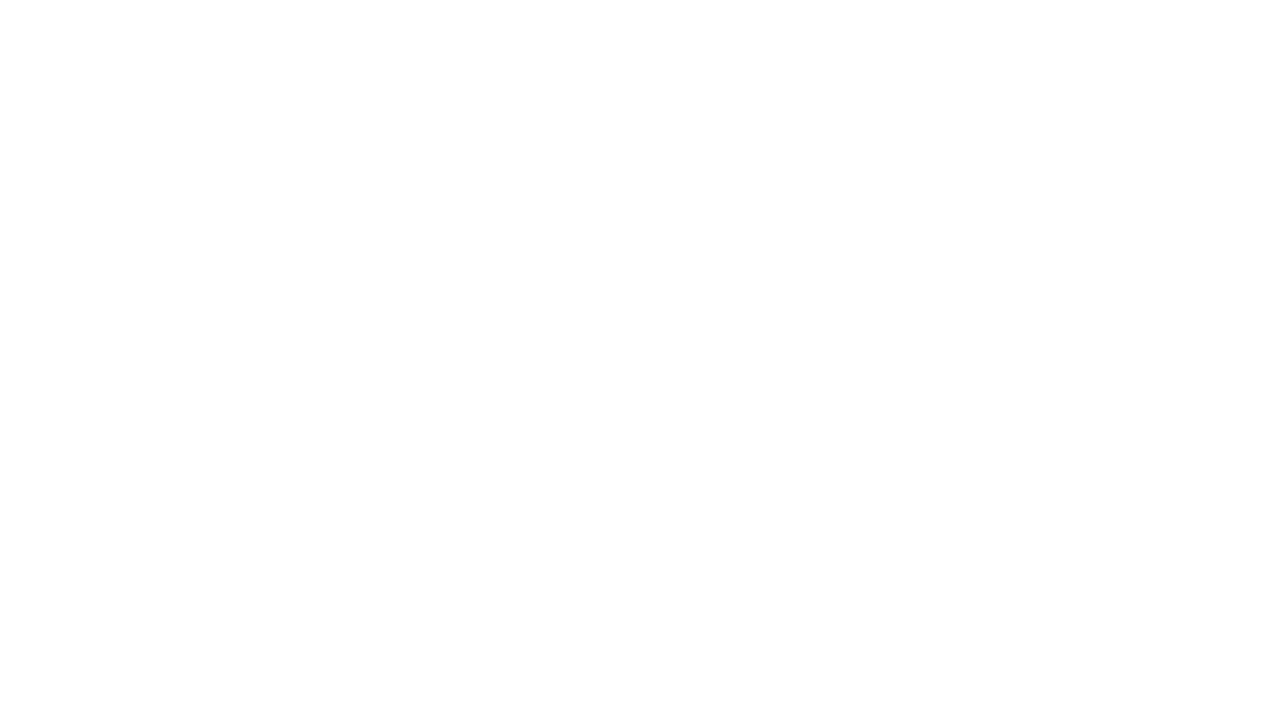

Scrolled page to height 2900px
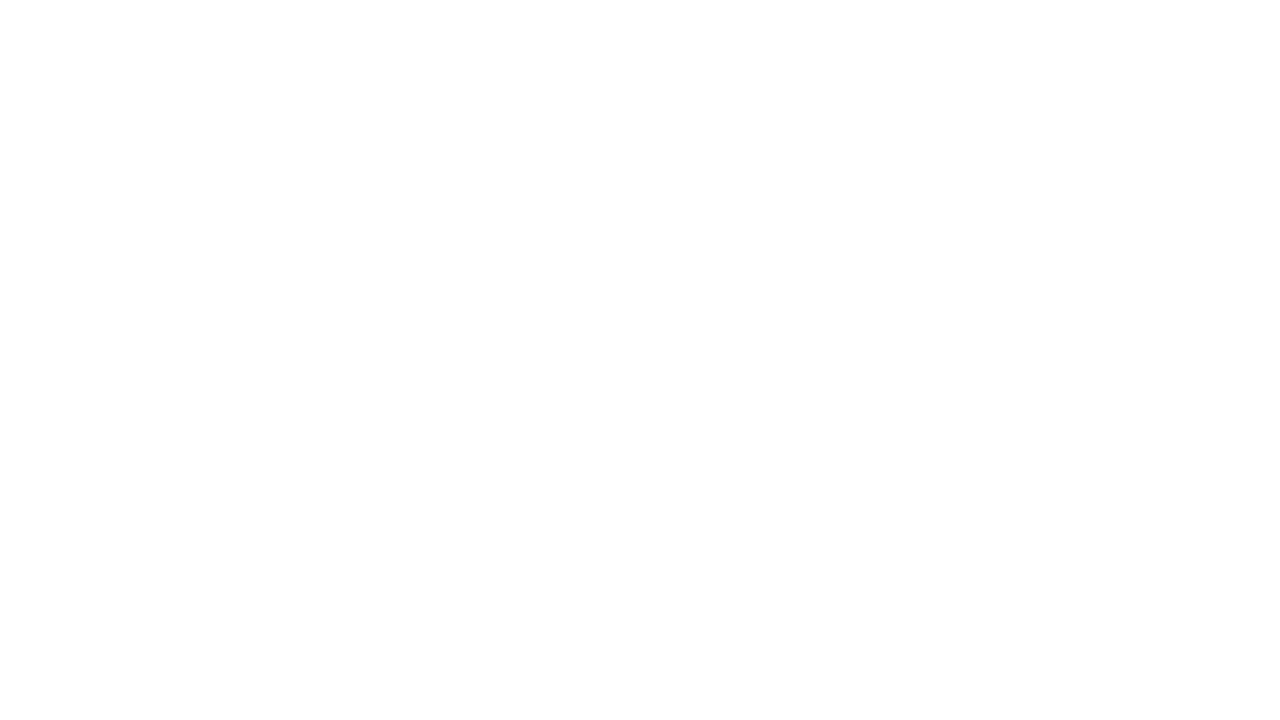

Waited 1 second for images to load
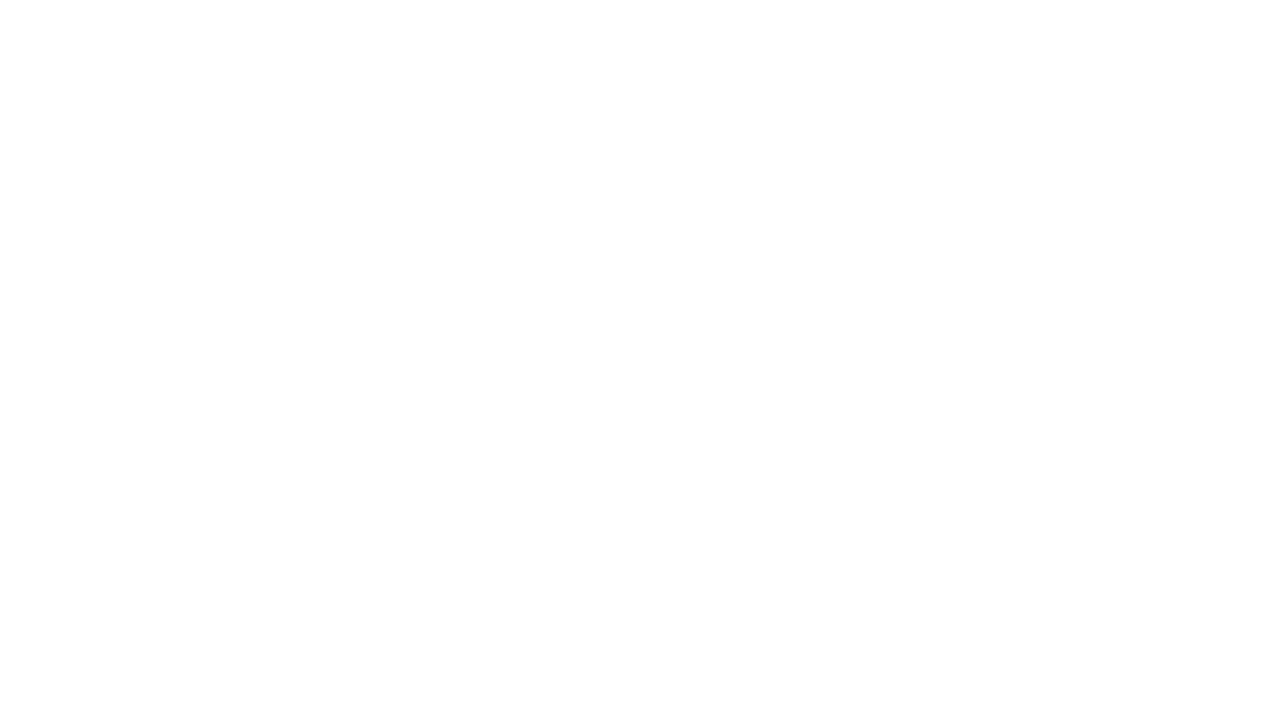

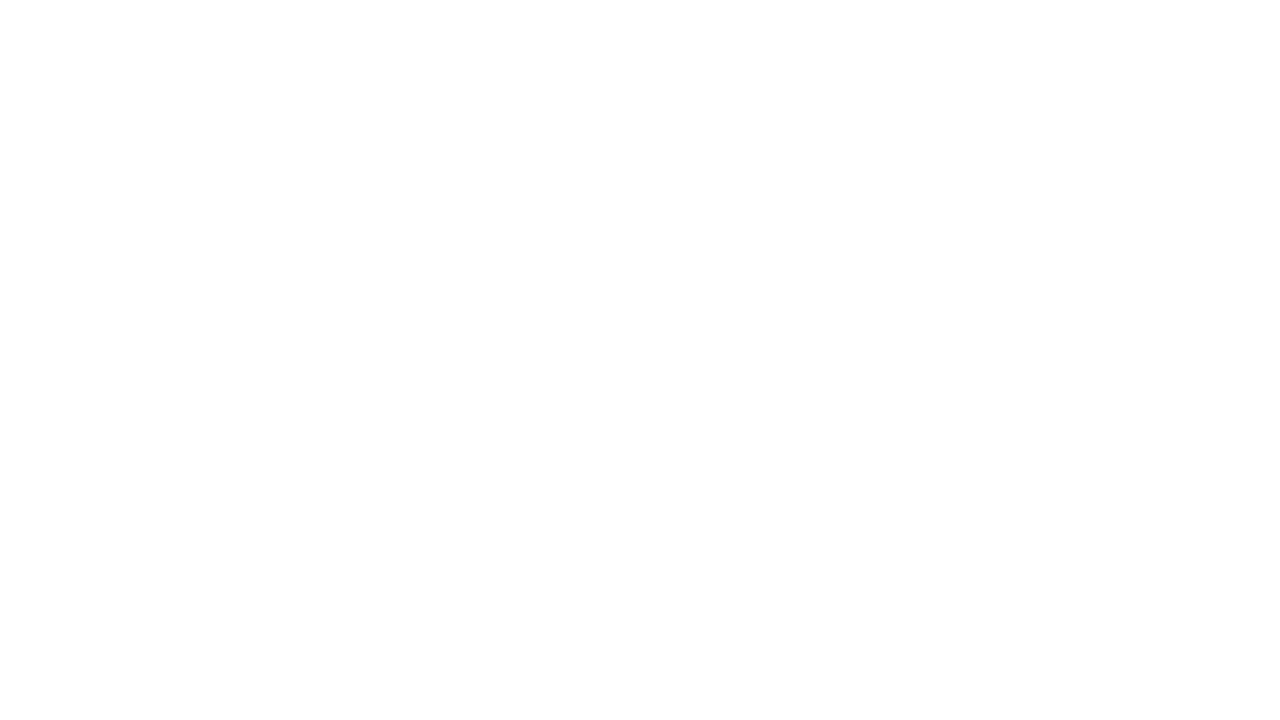